Tests web table interactions including counting rows/columns, reading cell data, navigating through pagination, and selecting checkboxes within the table.

Starting URL: https://testautomationpractice.blogspot.com/

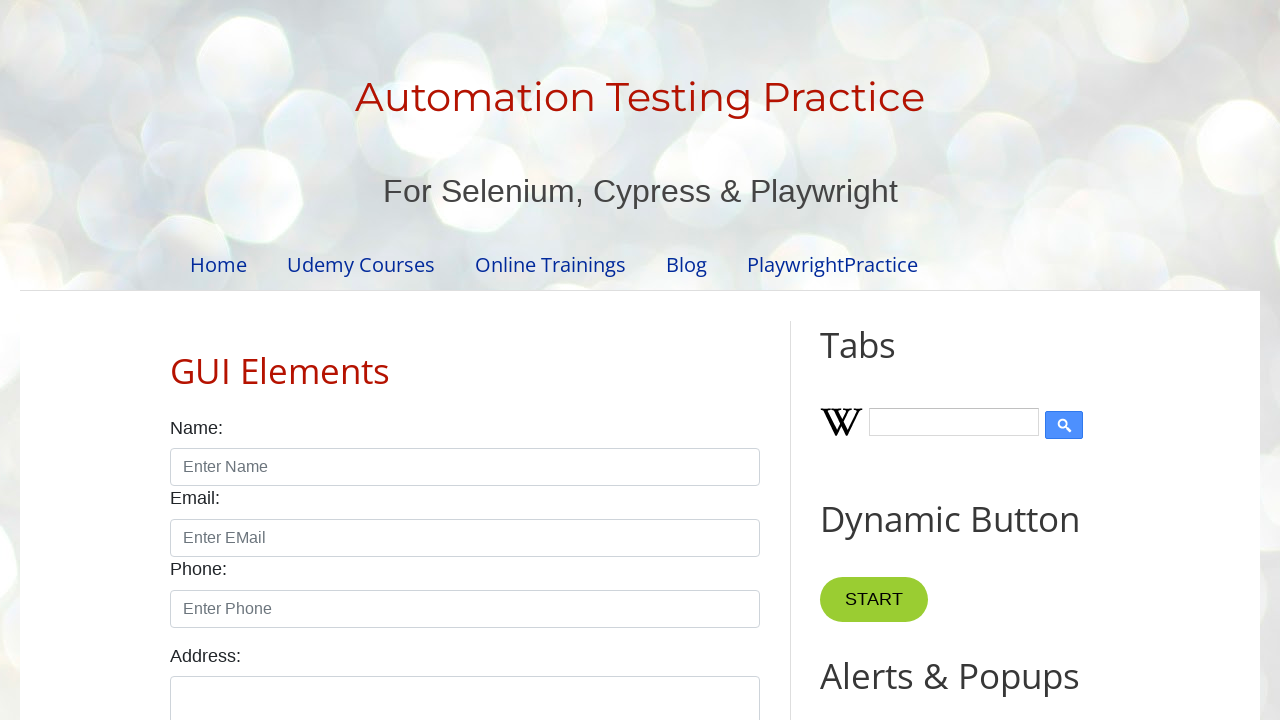

Waited for product table to be visible
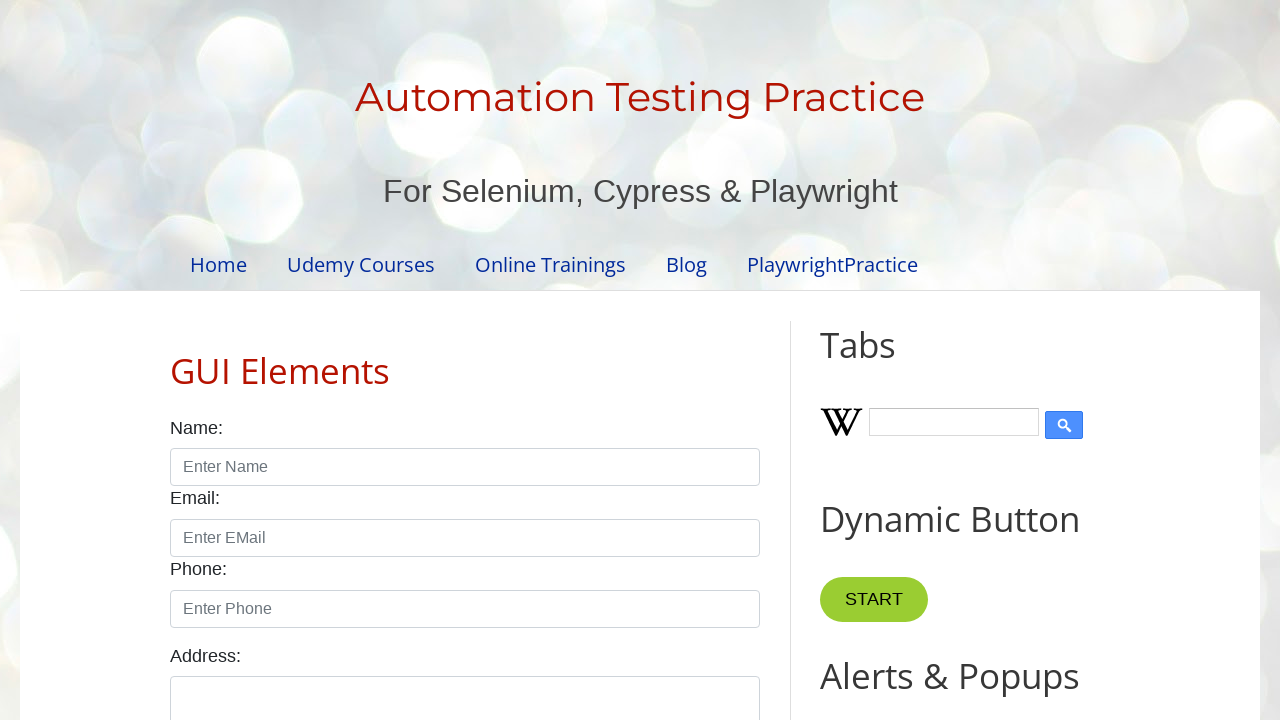

Counted table rows: 5 rows found
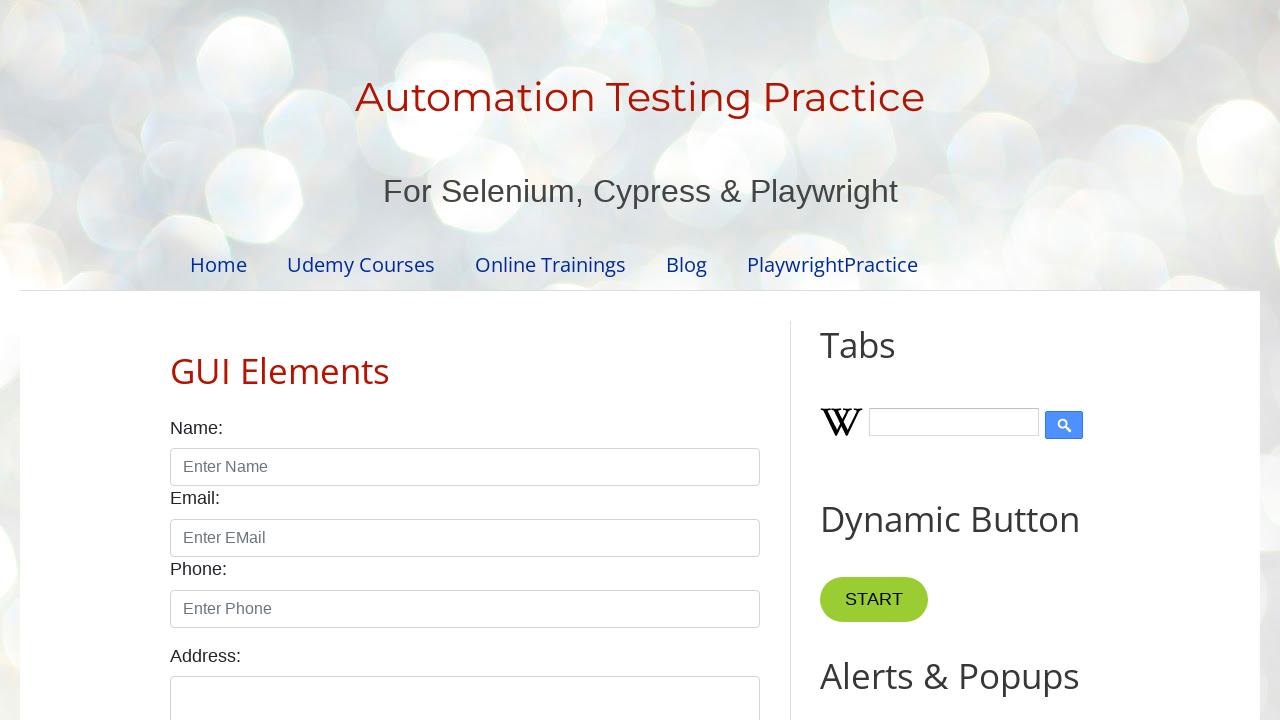

Counted table columns: 4 columns found
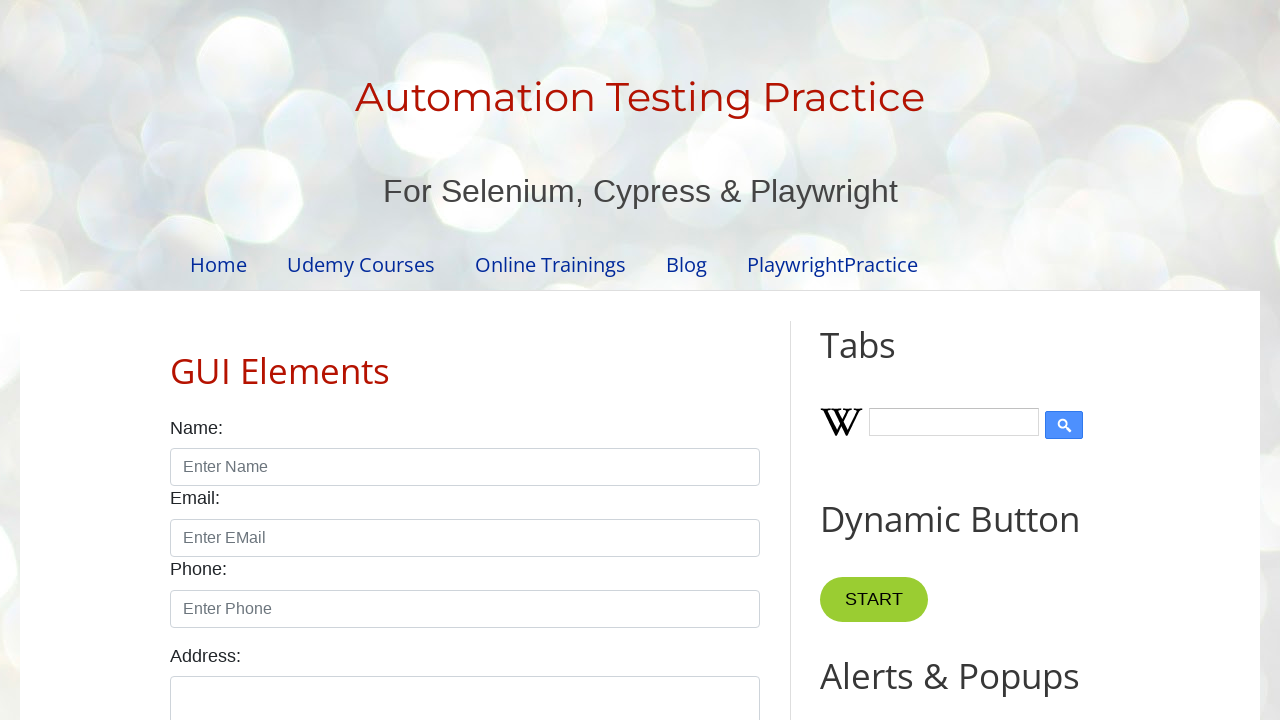

Retrieved data from row 4, column 2: Smartwatch
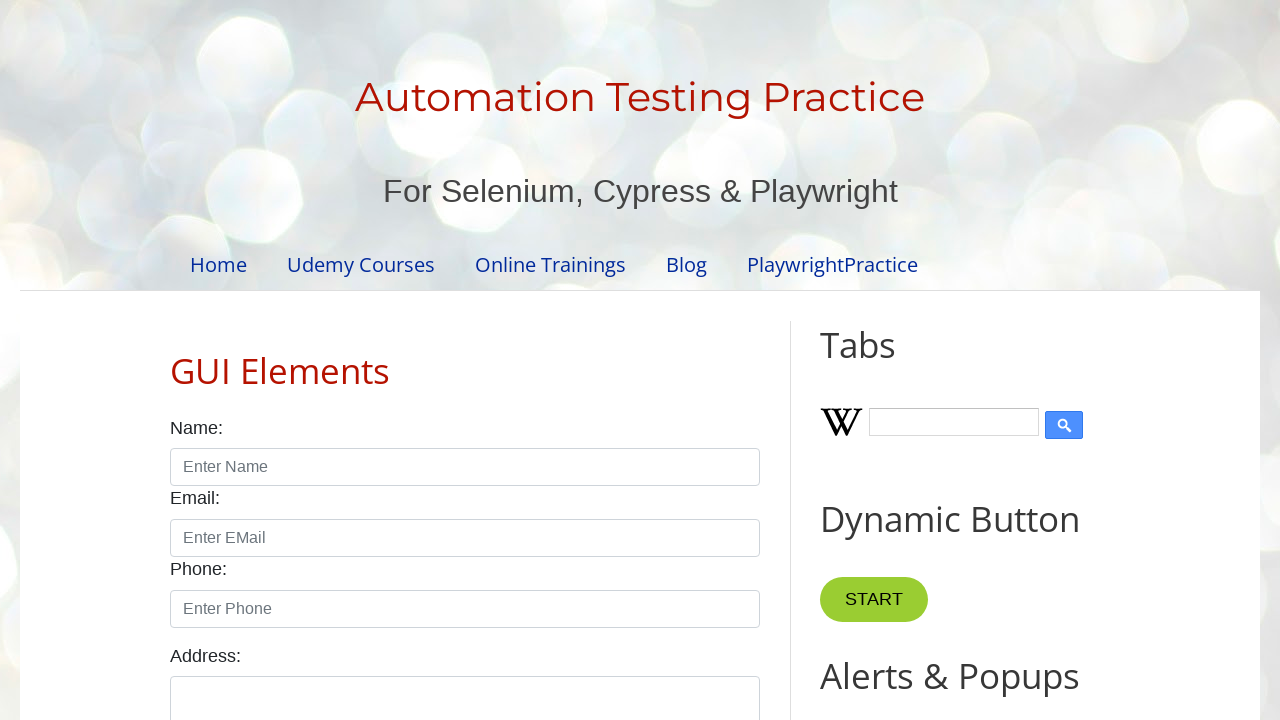

Read all cell data from table (rows: 5, columns: 4)
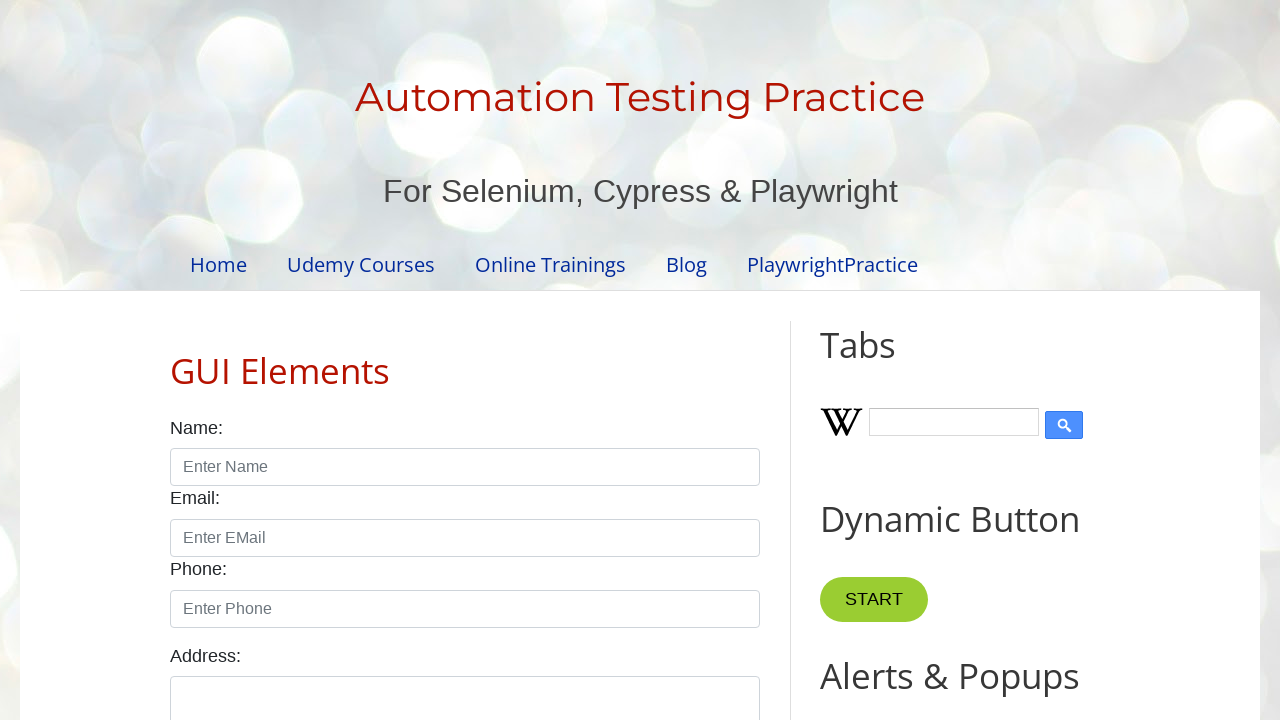

Found and retrieved price for product ID 3
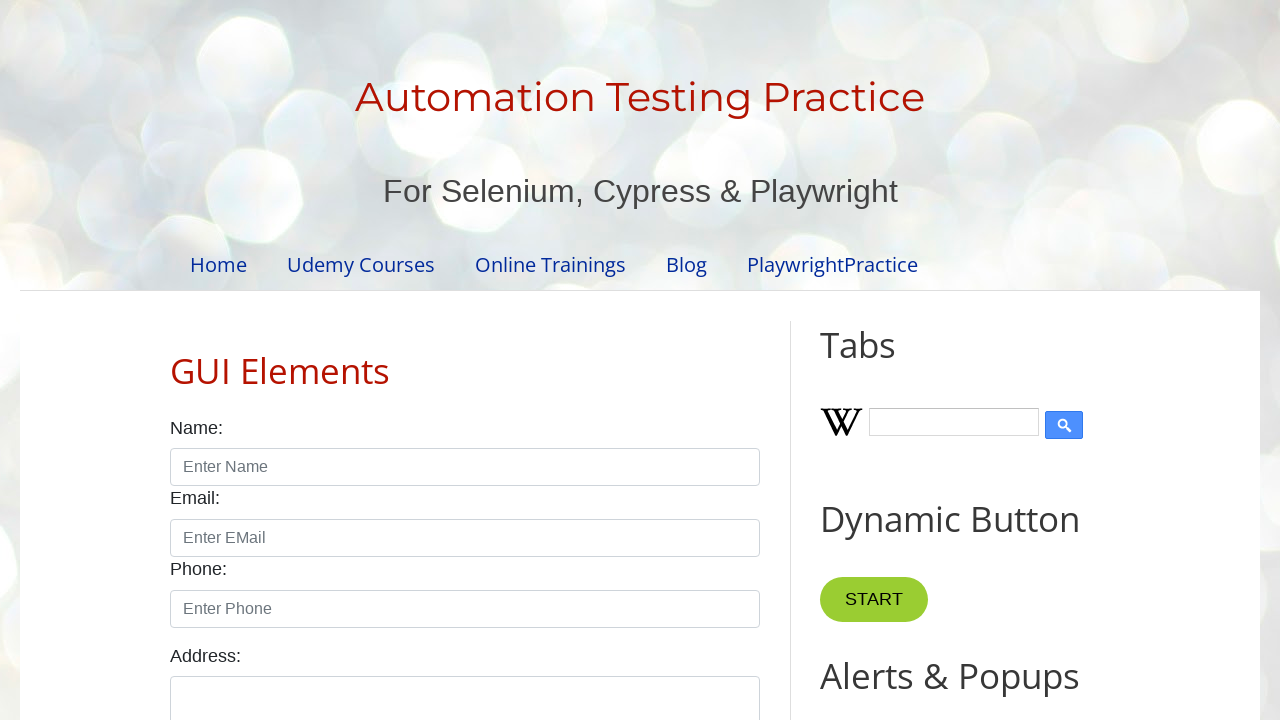

Identified 4 pagination pages
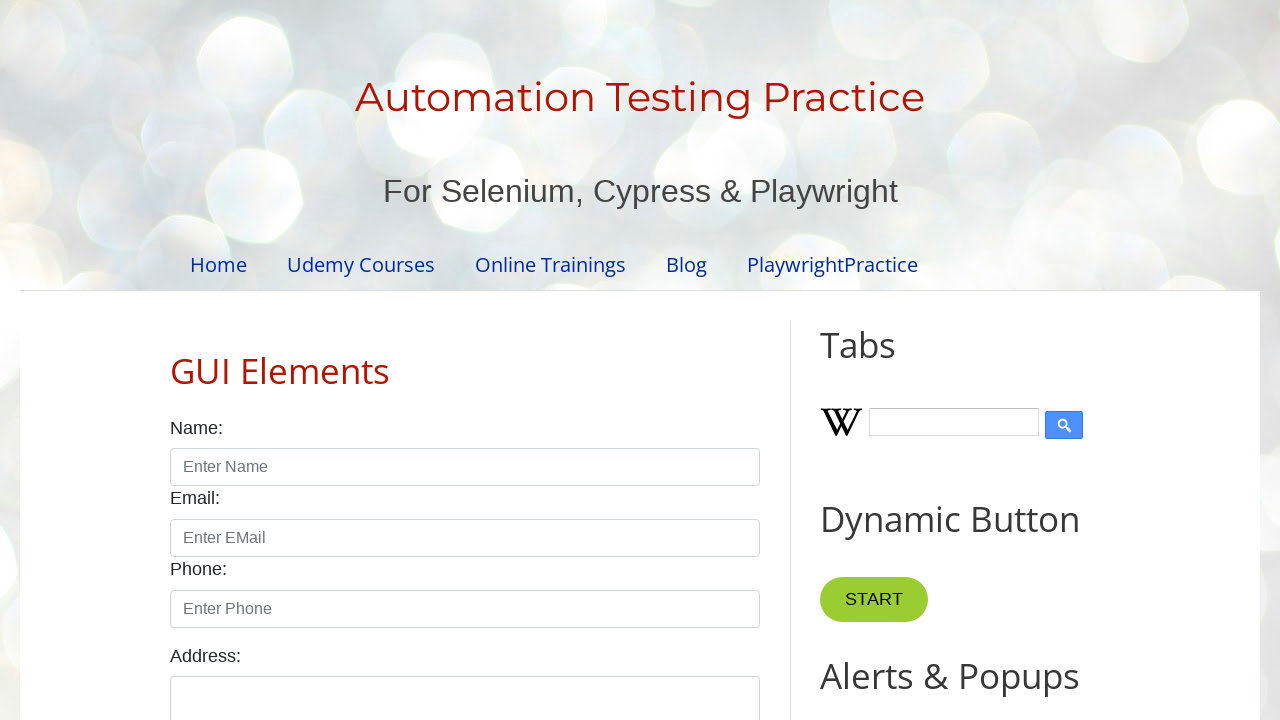

Clicked on pagination page 1 at (416, 361) on xpath=//ul[@id='pagination']/li >> nth=0
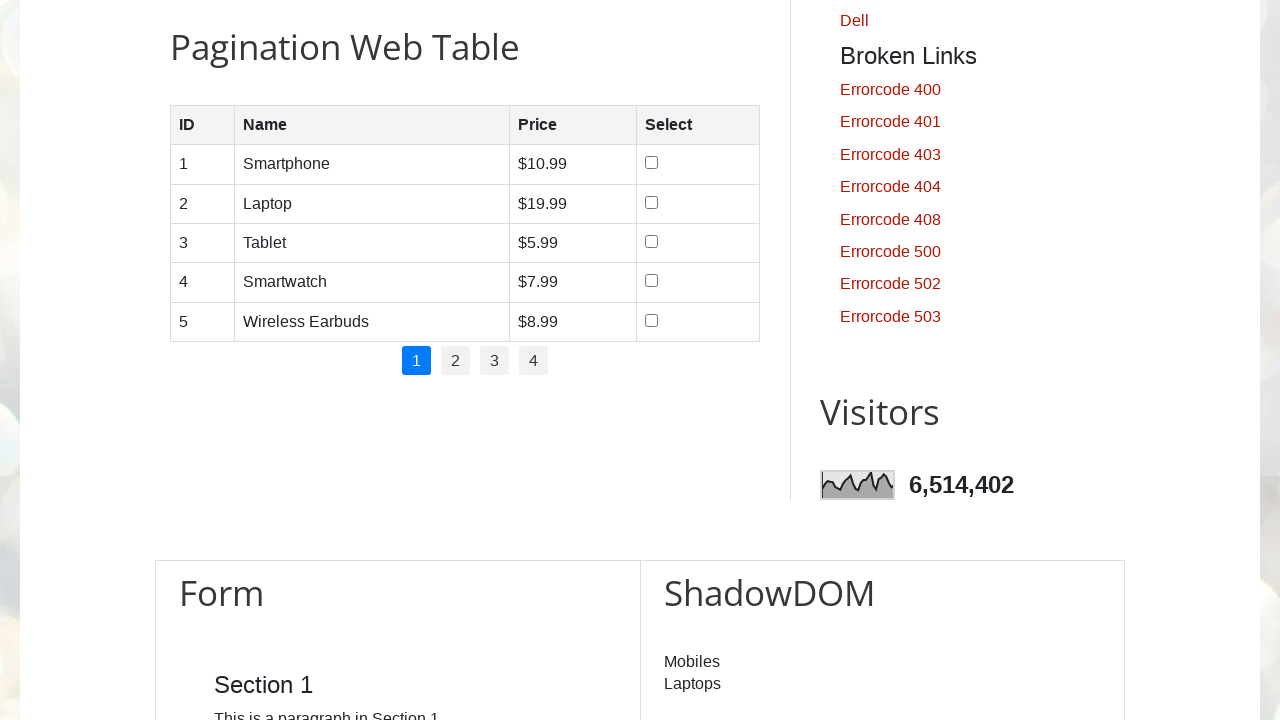

Waited for table to update after pagination
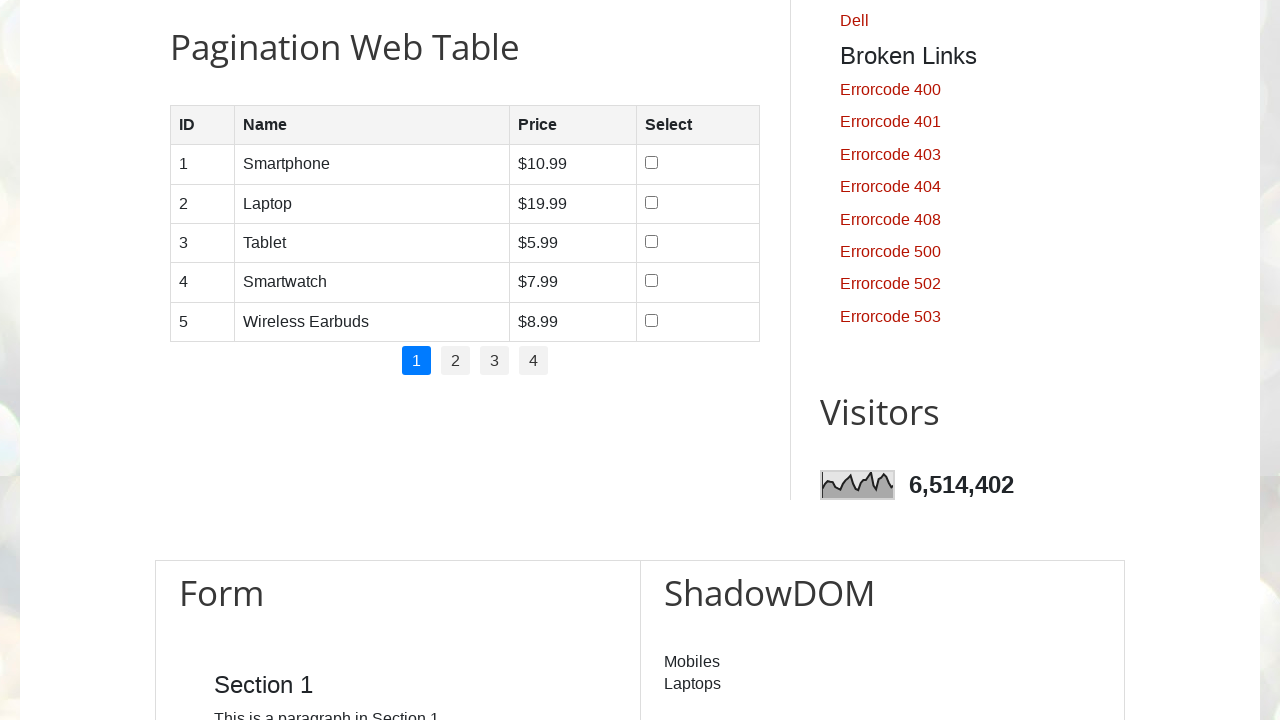

Selected checkbox for row 1 on page 1 at (651, 163) on //table[@id='productTable']/tbody/tr[1]/td[4]/input
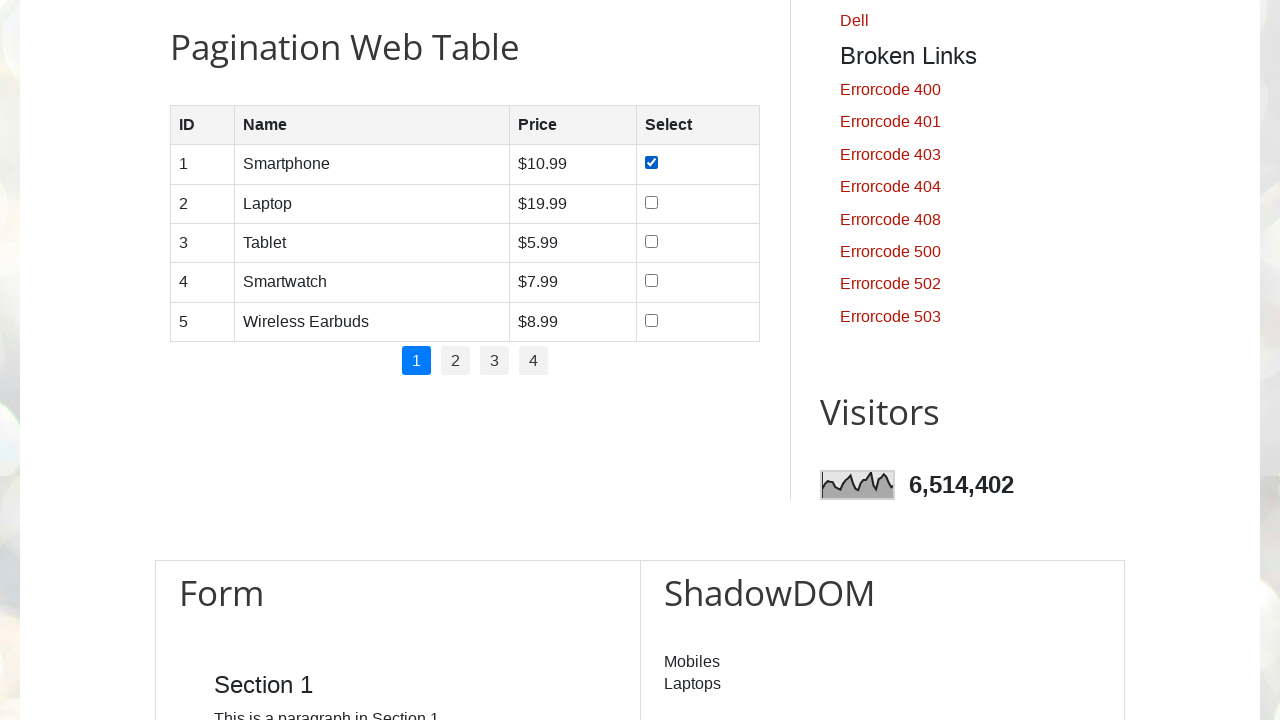

Selected checkbox for row 2 on page 1 at (651, 202) on //table[@id='productTable']/tbody/tr[2]/td[4]/input
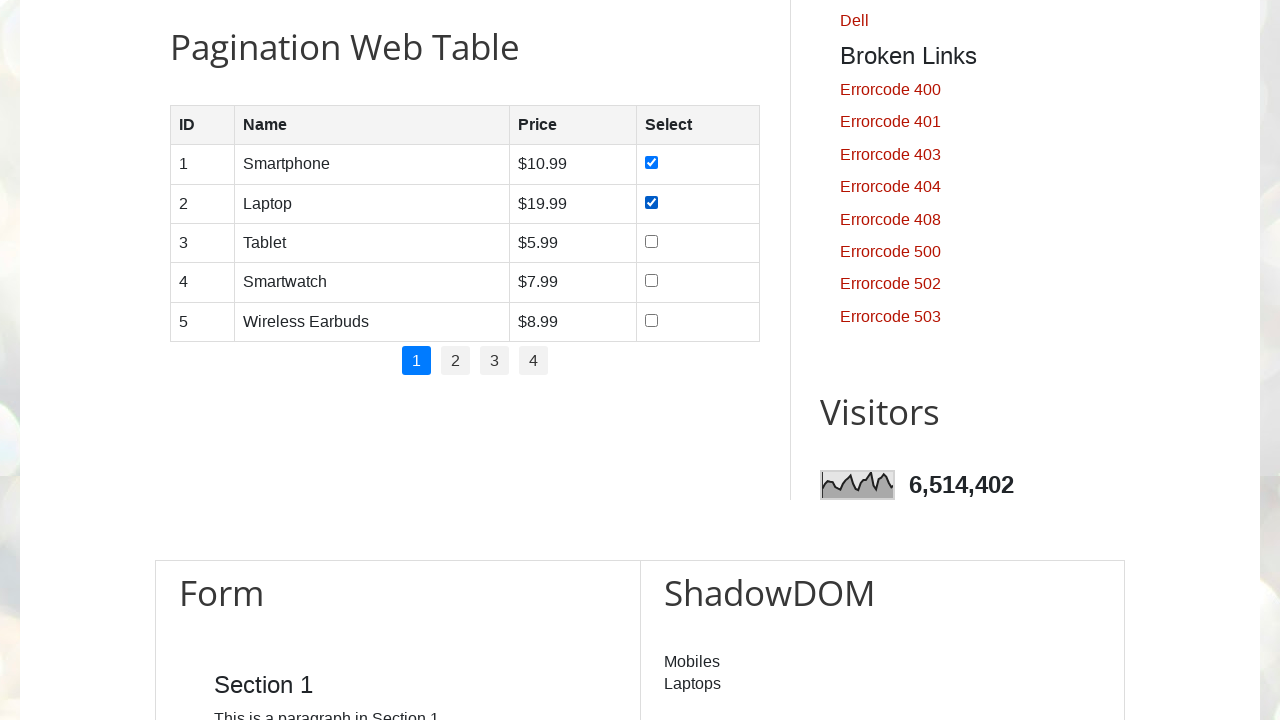

Selected checkbox for row 3 on page 1 at (651, 241) on //table[@id='productTable']/tbody/tr[3]/td[4]/input
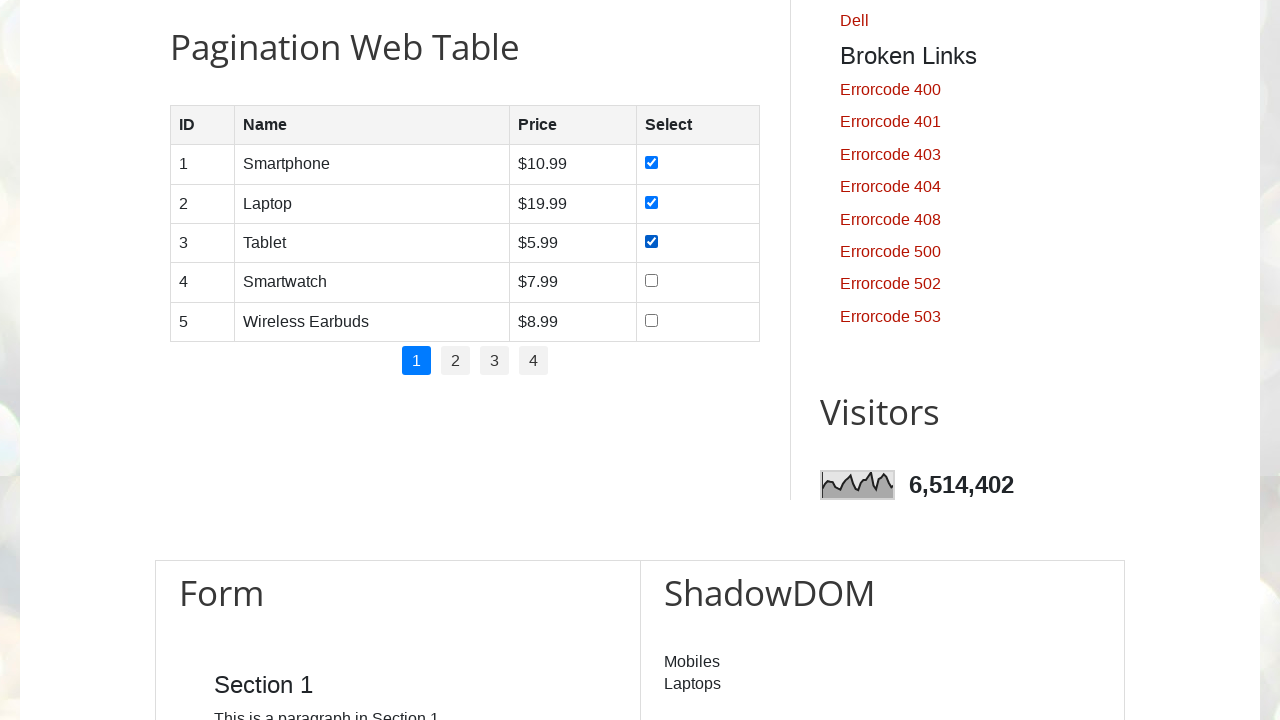

Selected checkbox for row 4 on page 1 at (651, 281) on //table[@id='productTable']/tbody/tr[4]/td[4]/input
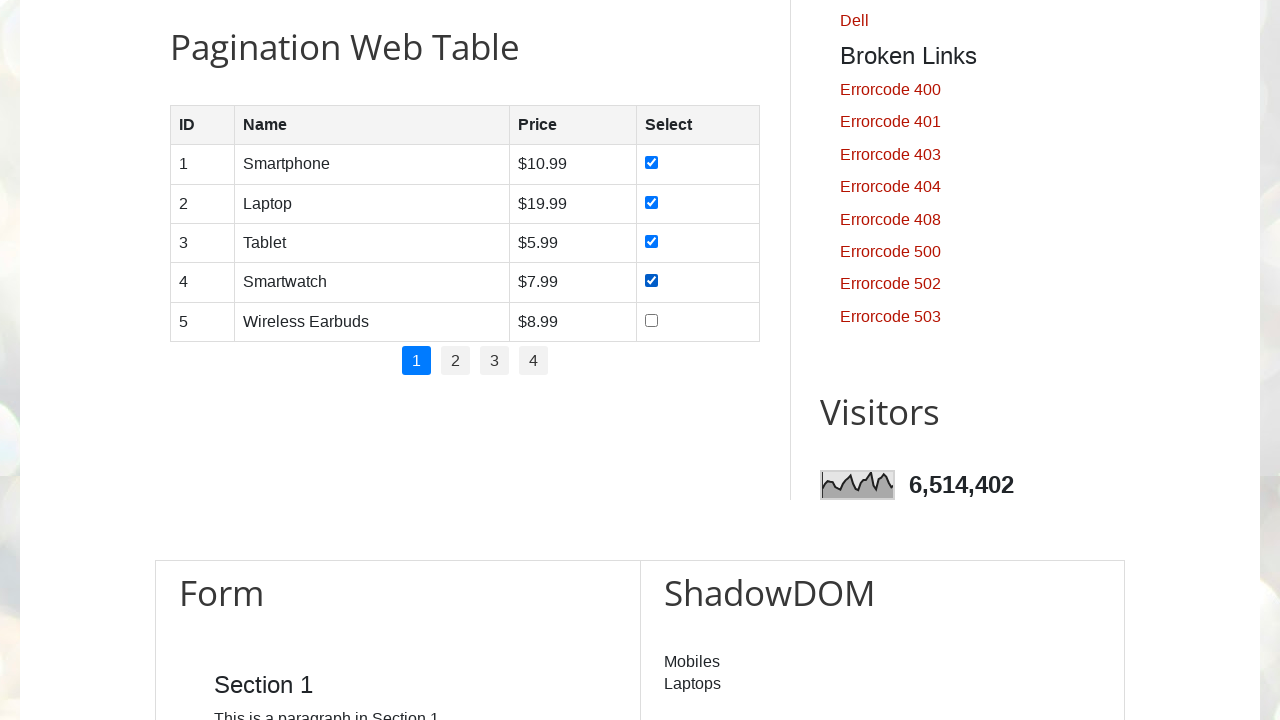

Selected checkbox for row 5 on page 1 at (651, 320) on //table[@id='productTable']/tbody/tr[5]/td[4]/input
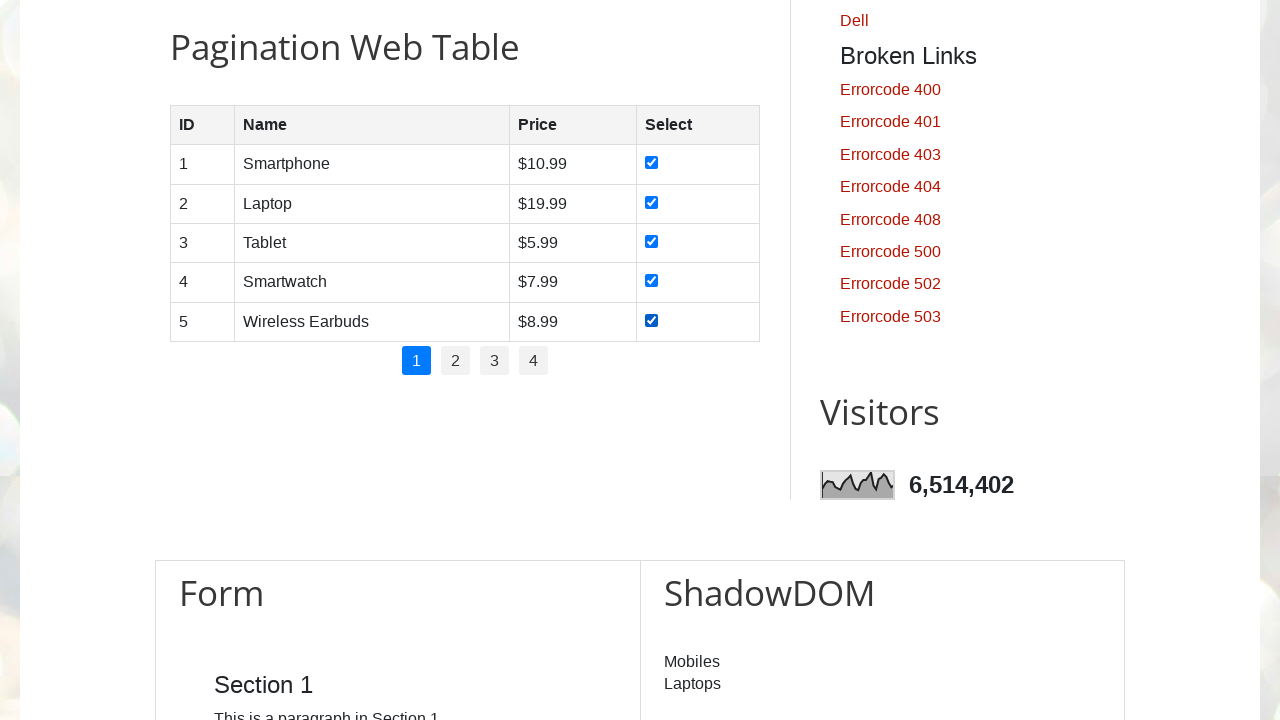

Clicked on pagination page 2 at (456, 361) on xpath=//ul[@id='pagination']/li >> nth=1
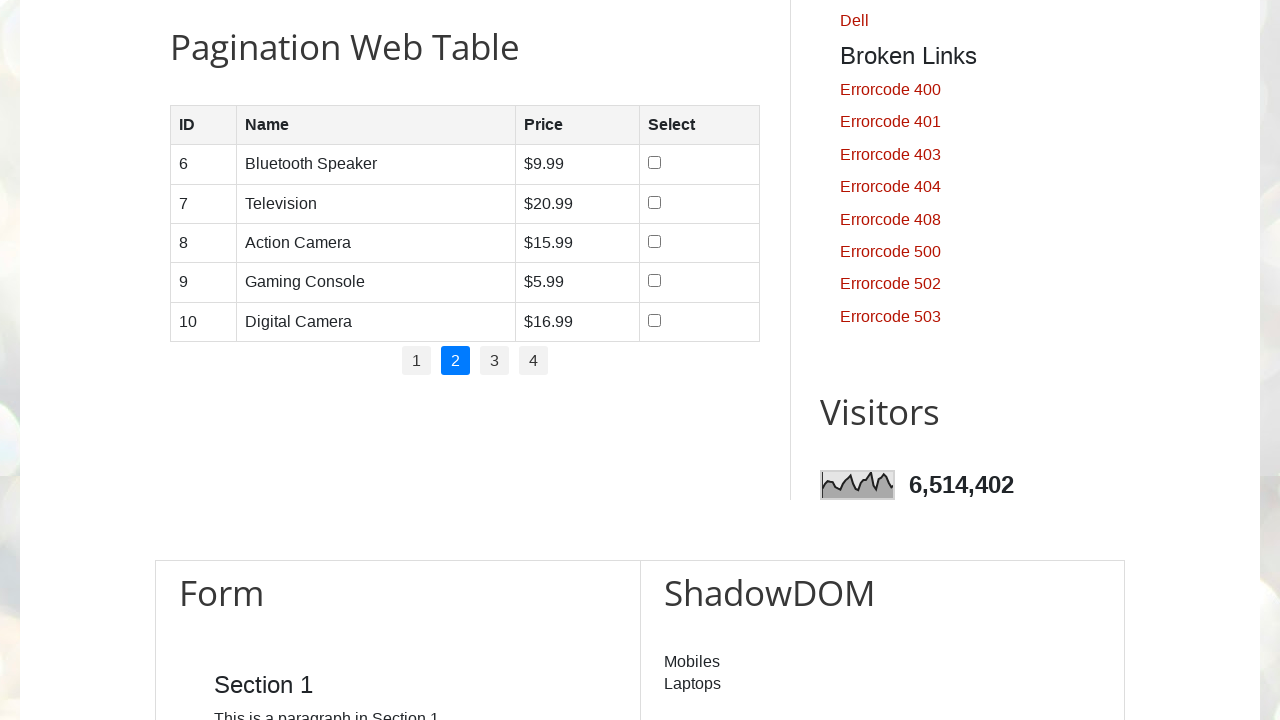

Waited for table to update after pagination
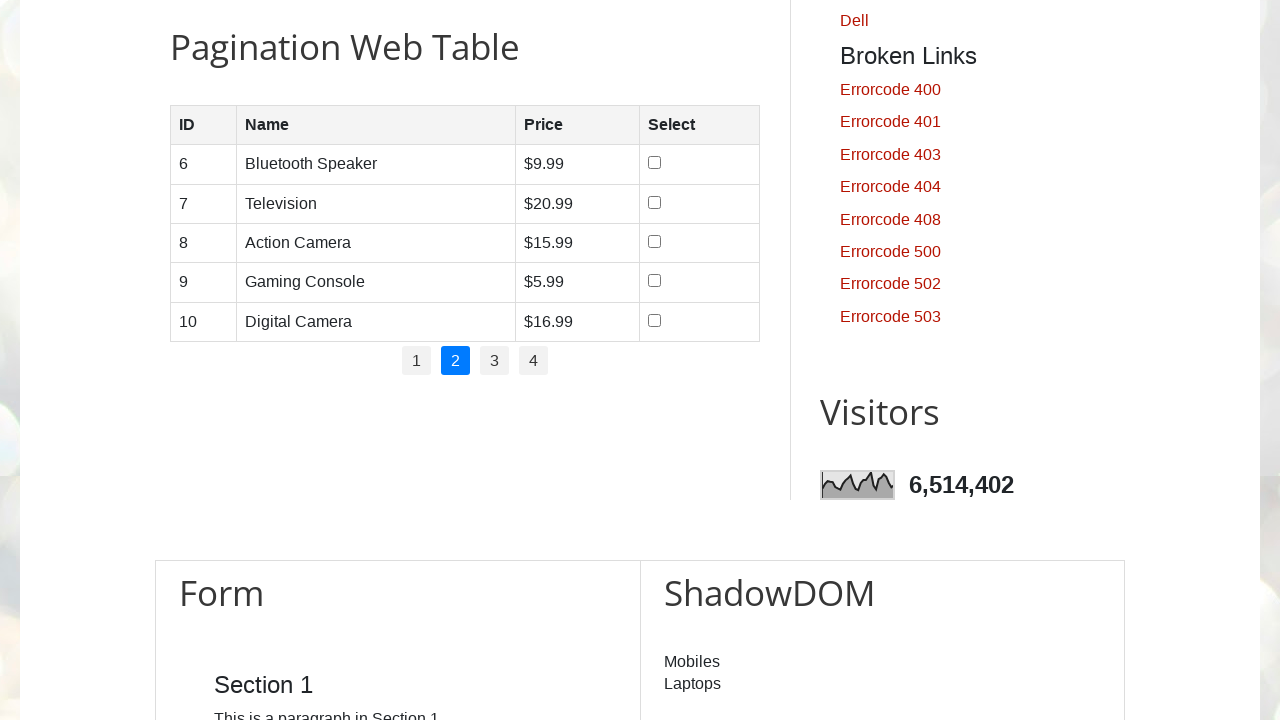

Selected checkbox for row 1 on page 2 at (654, 163) on //table[@id='productTable']/tbody/tr[1]/td[4]/input
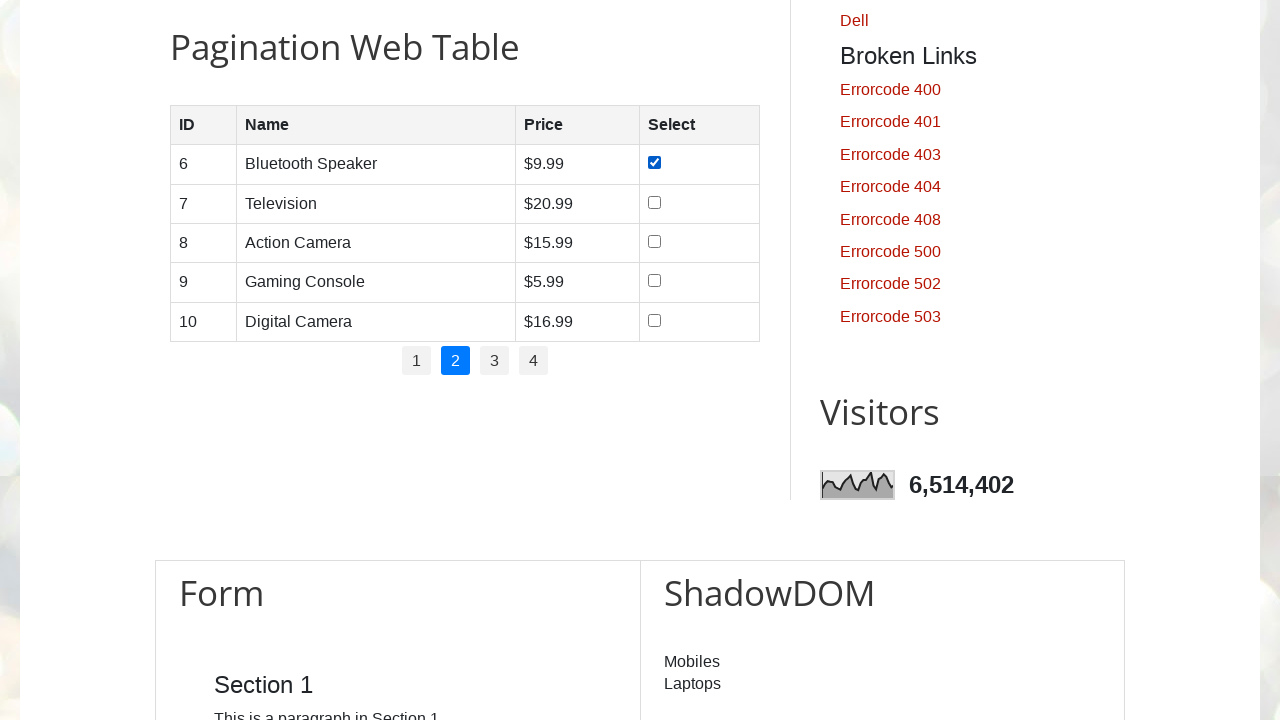

Selected checkbox for row 2 on page 2 at (654, 202) on //table[@id='productTable']/tbody/tr[2]/td[4]/input
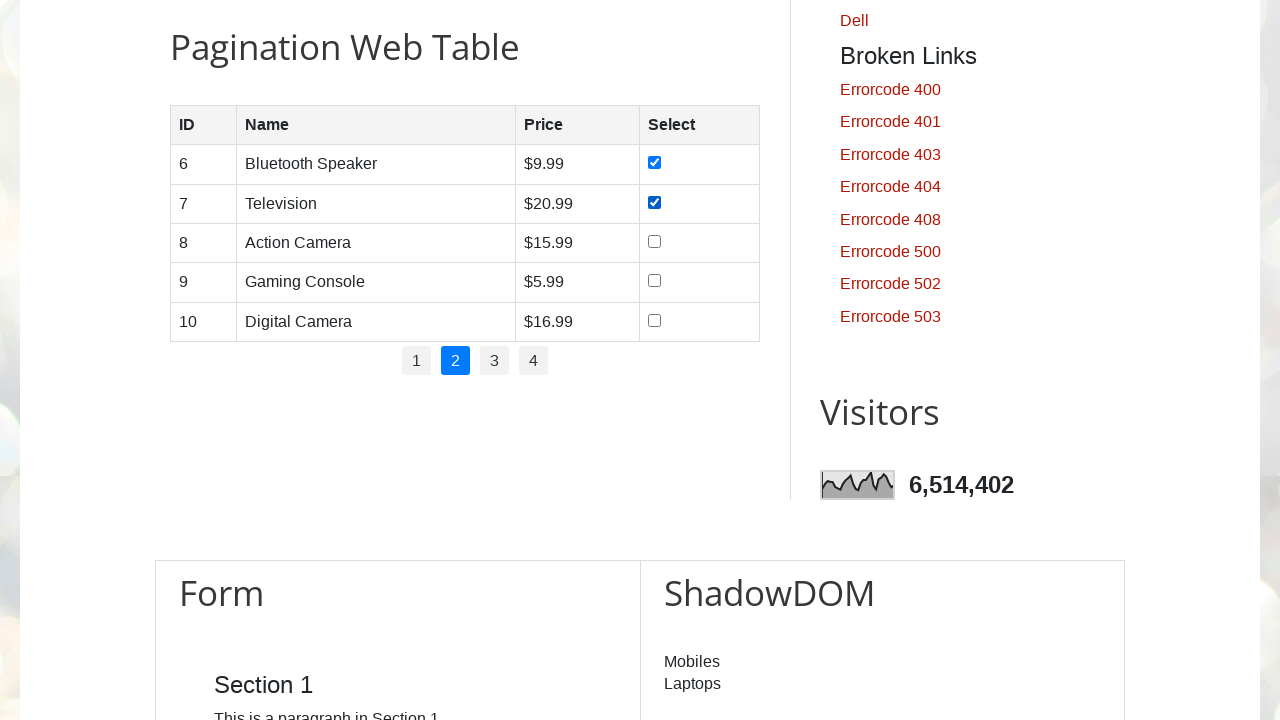

Selected checkbox for row 3 on page 2 at (654, 241) on //table[@id='productTable']/tbody/tr[3]/td[4]/input
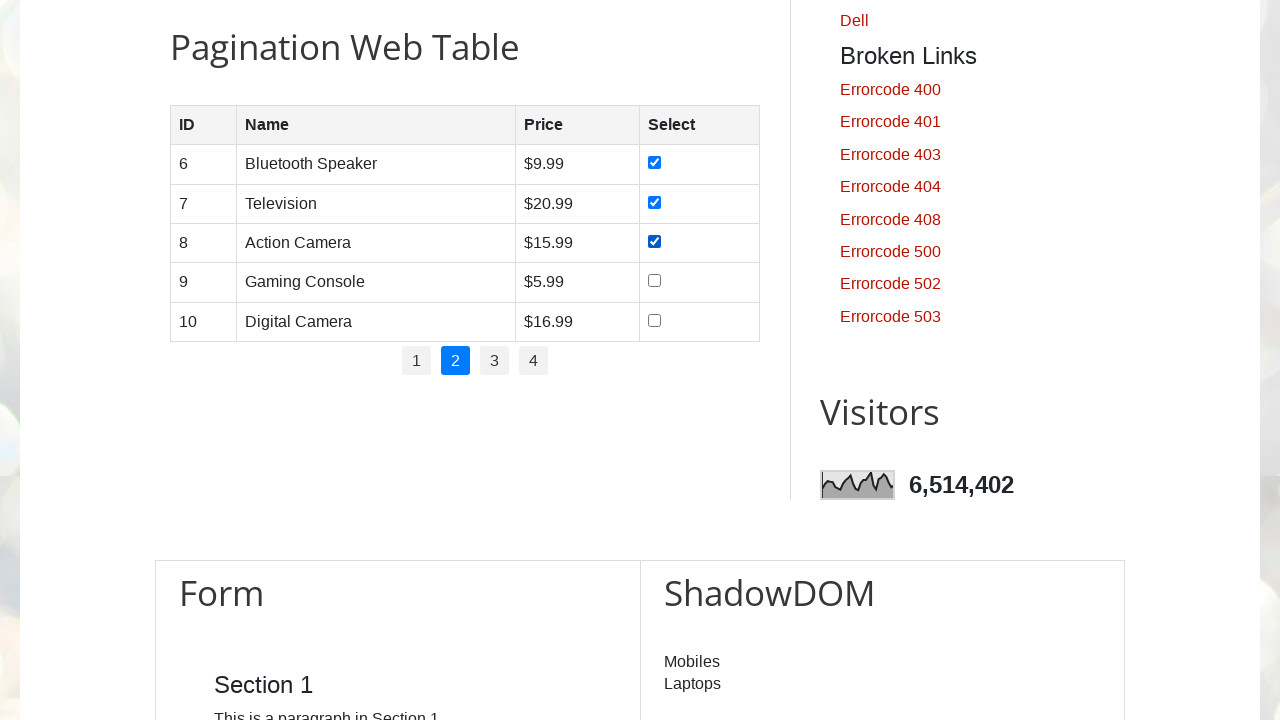

Selected checkbox for row 4 on page 2 at (654, 281) on //table[@id='productTable']/tbody/tr[4]/td[4]/input
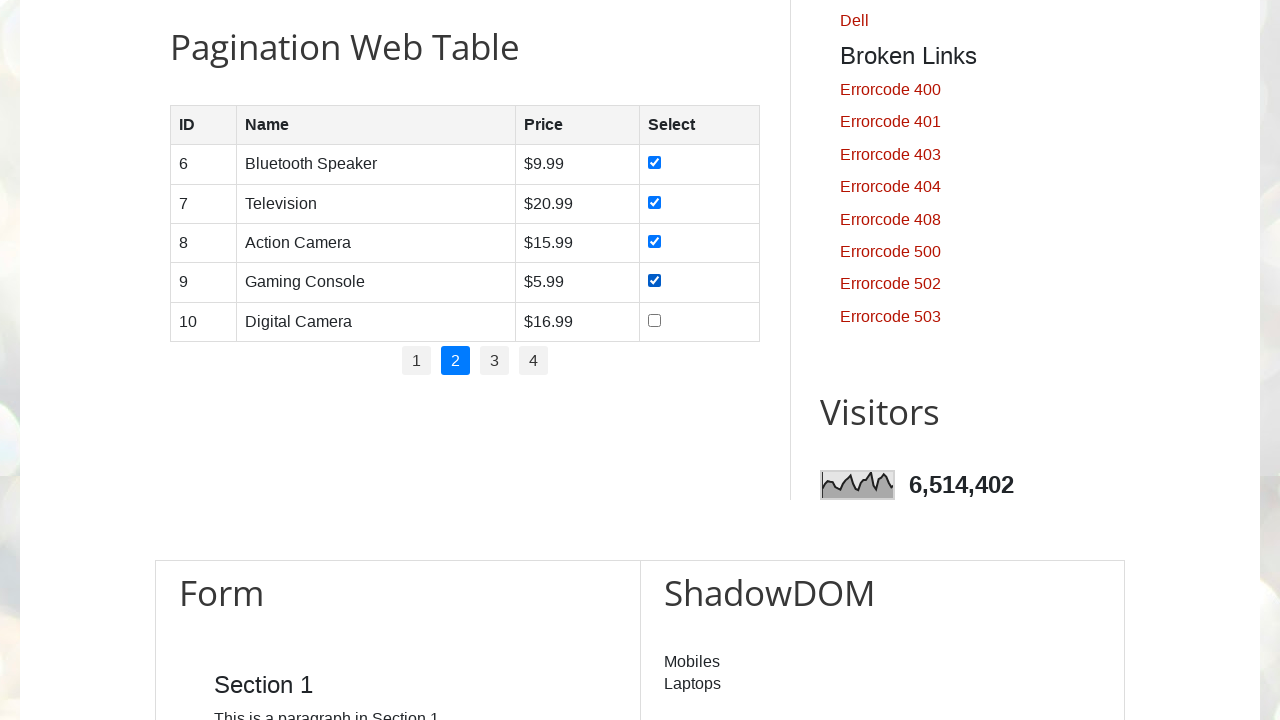

Selected checkbox for row 5 on page 2 at (654, 320) on //table[@id='productTable']/tbody/tr[5]/td[4]/input
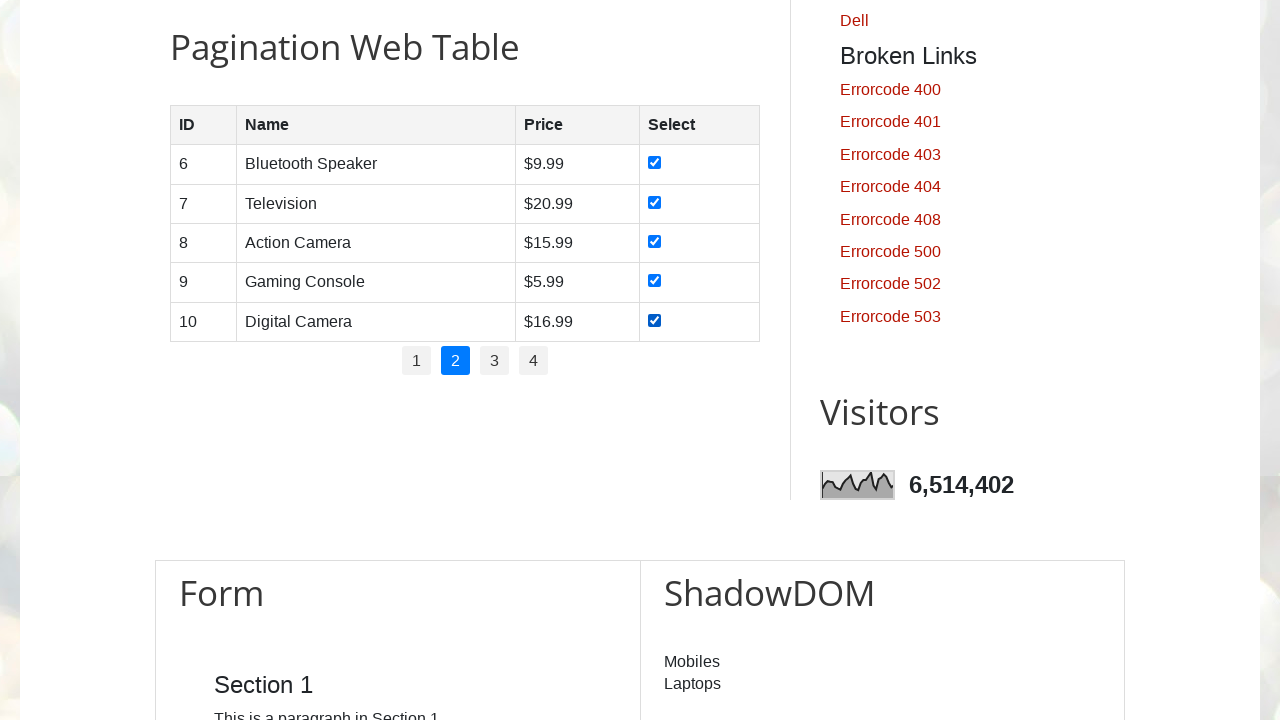

Clicked on pagination page 3 at (494, 361) on xpath=//ul[@id='pagination']/li >> nth=2
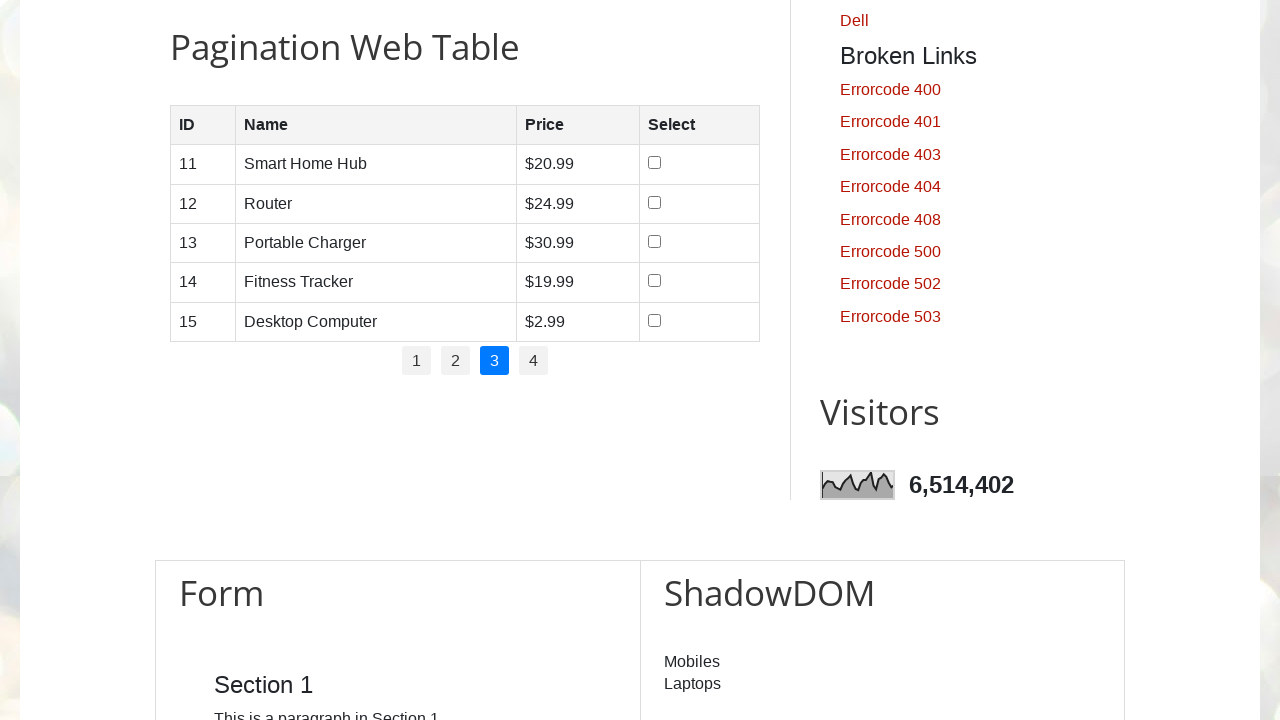

Waited for table to update after pagination
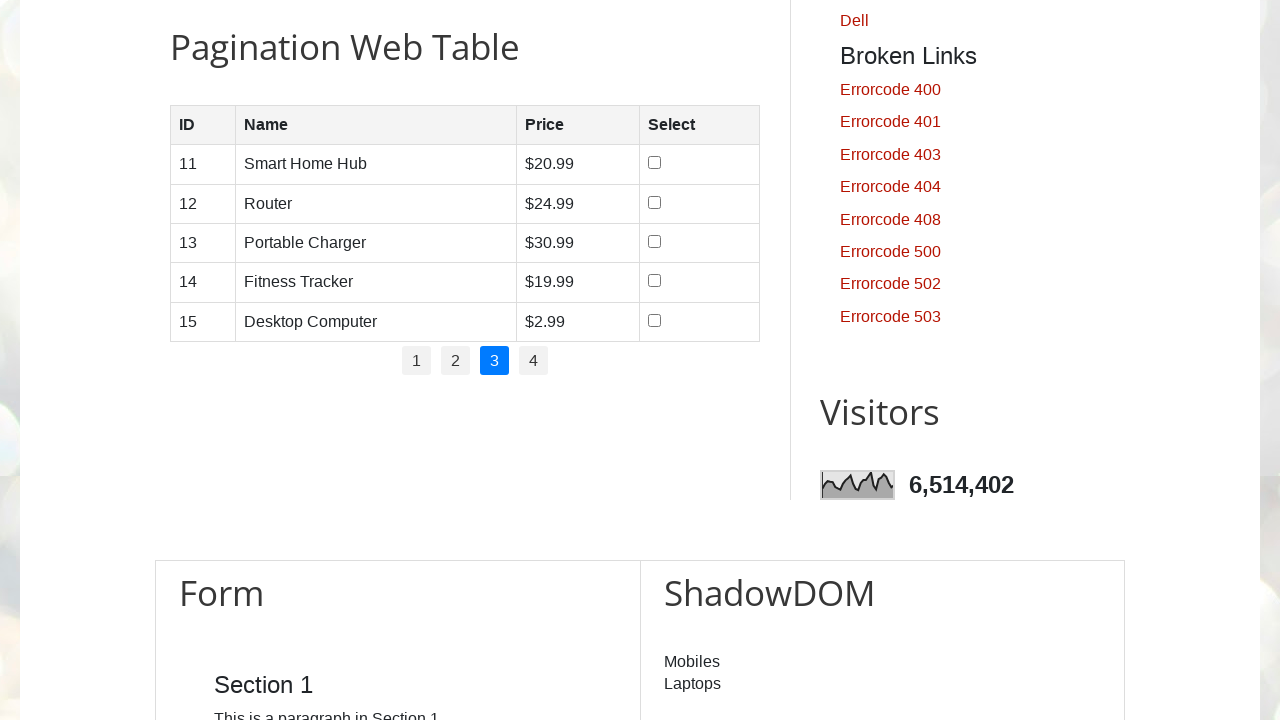

Selected checkbox for row 1 on page 3 at (655, 163) on //table[@id='productTable']/tbody/tr[1]/td[4]/input
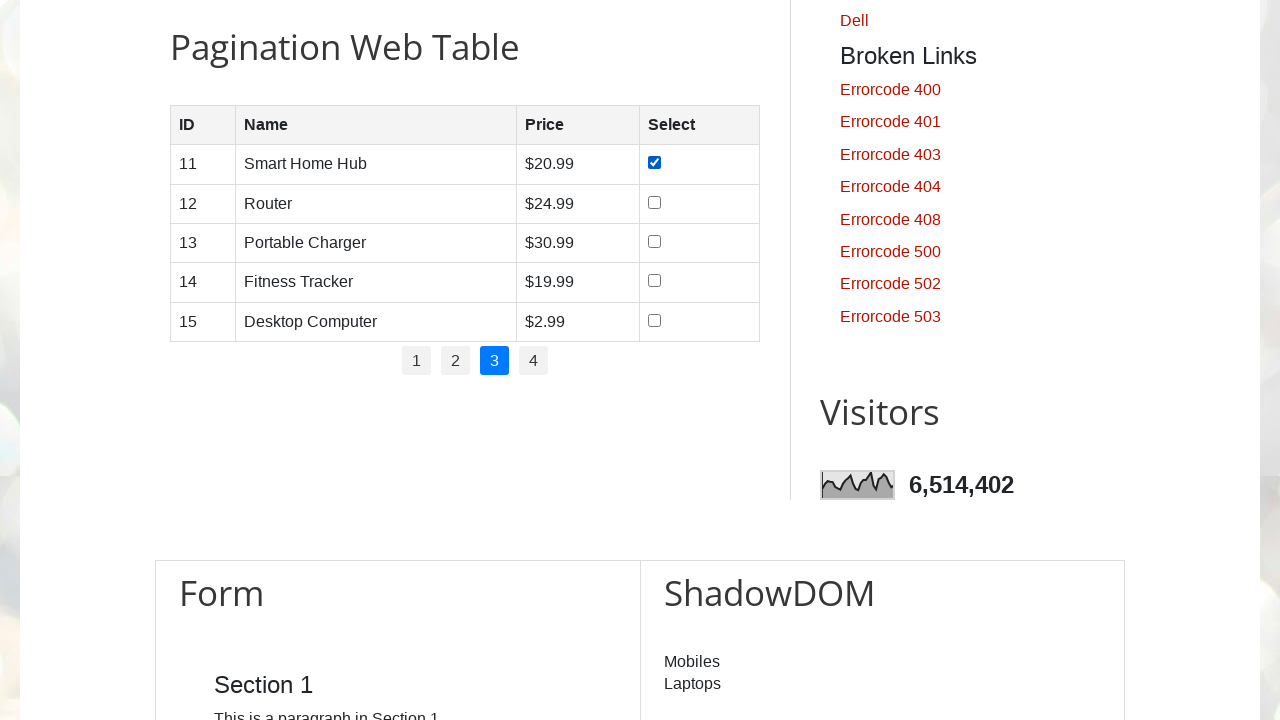

Selected checkbox for row 2 on page 3 at (655, 202) on //table[@id='productTable']/tbody/tr[2]/td[4]/input
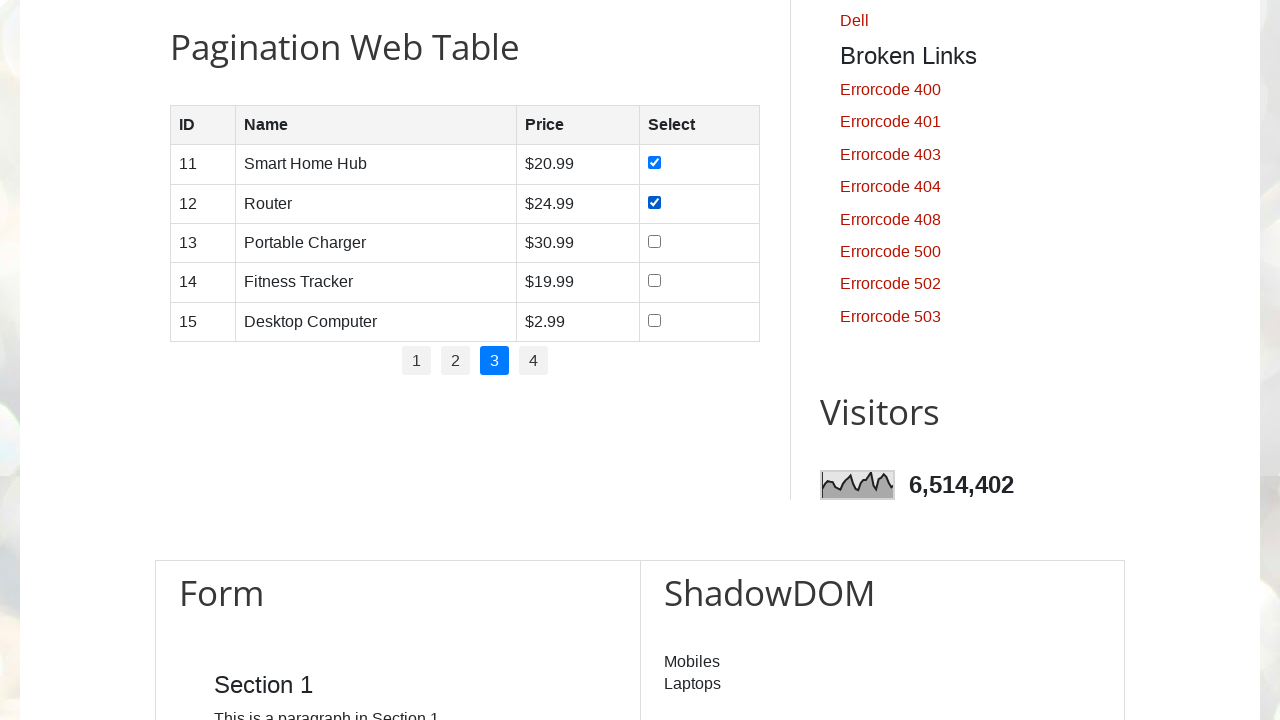

Selected checkbox for row 3 on page 3 at (655, 241) on //table[@id='productTable']/tbody/tr[3]/td[4]/input
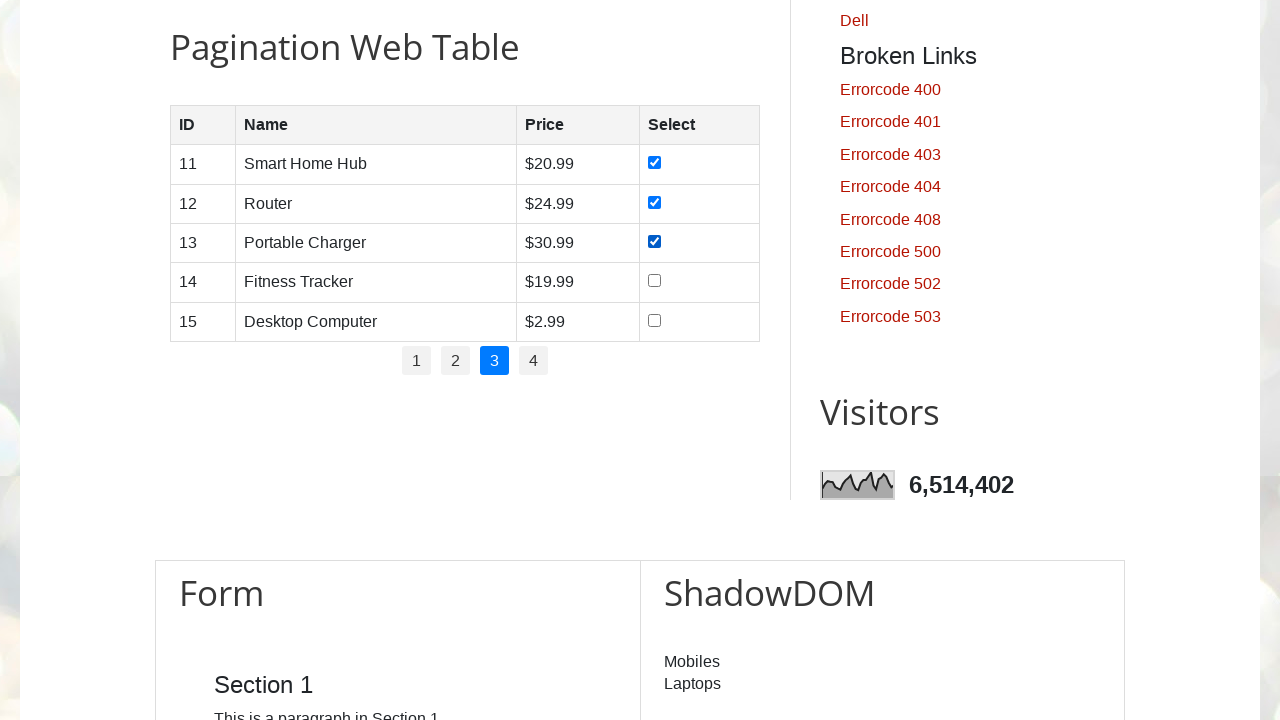

Selected checkbox for row 4 on page 3 at (655, 281) on //table[@id='productTable']/tbody/tr[4]/td[4]/input
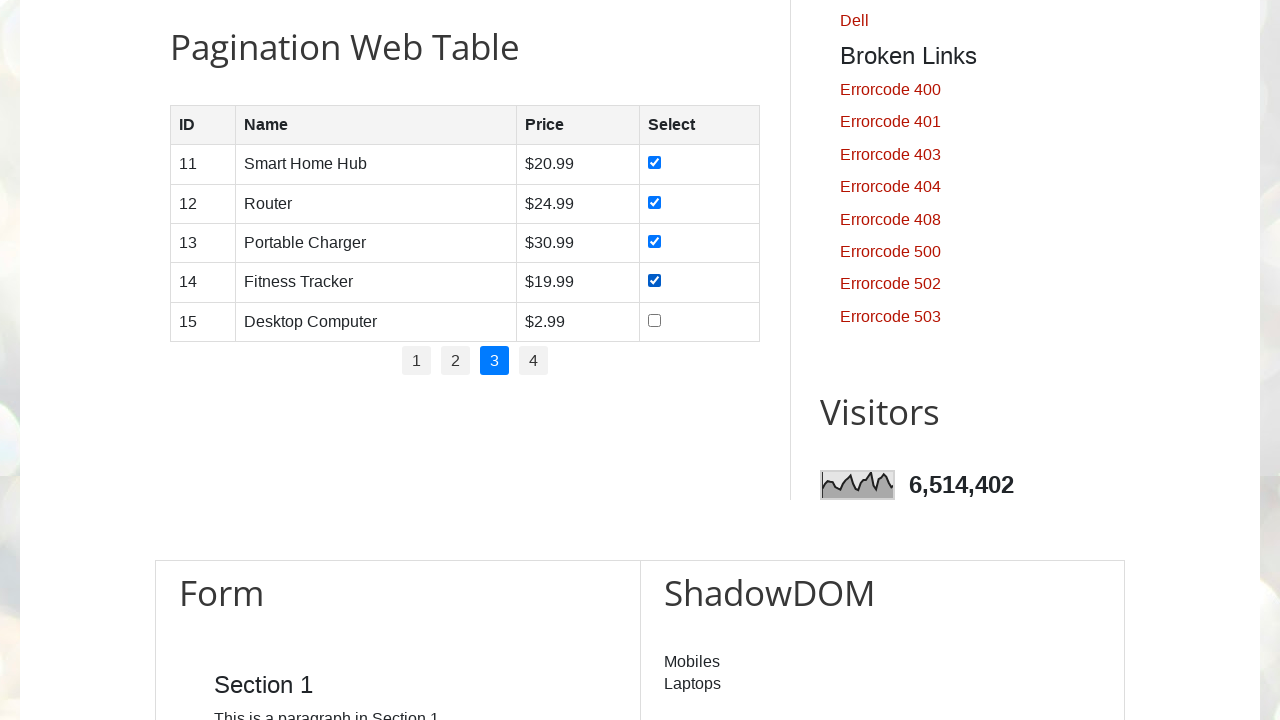

Selected checkbox for row 5 on page 3 at (655, 320) on //table[@id='productTable']/tbody/tr[5]/td[4]/input
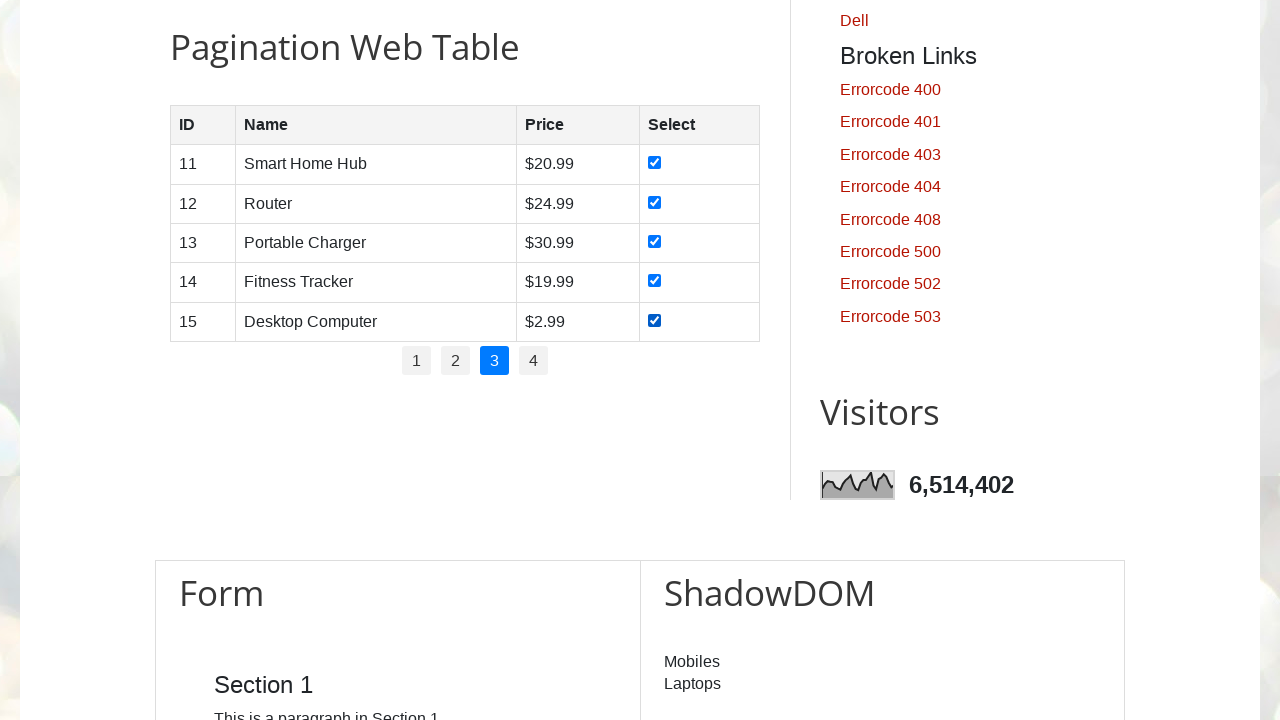

Clicked on pagination page 4 at (534, 361) on xpath=//ul[@id='pagination']/li >> nth=3
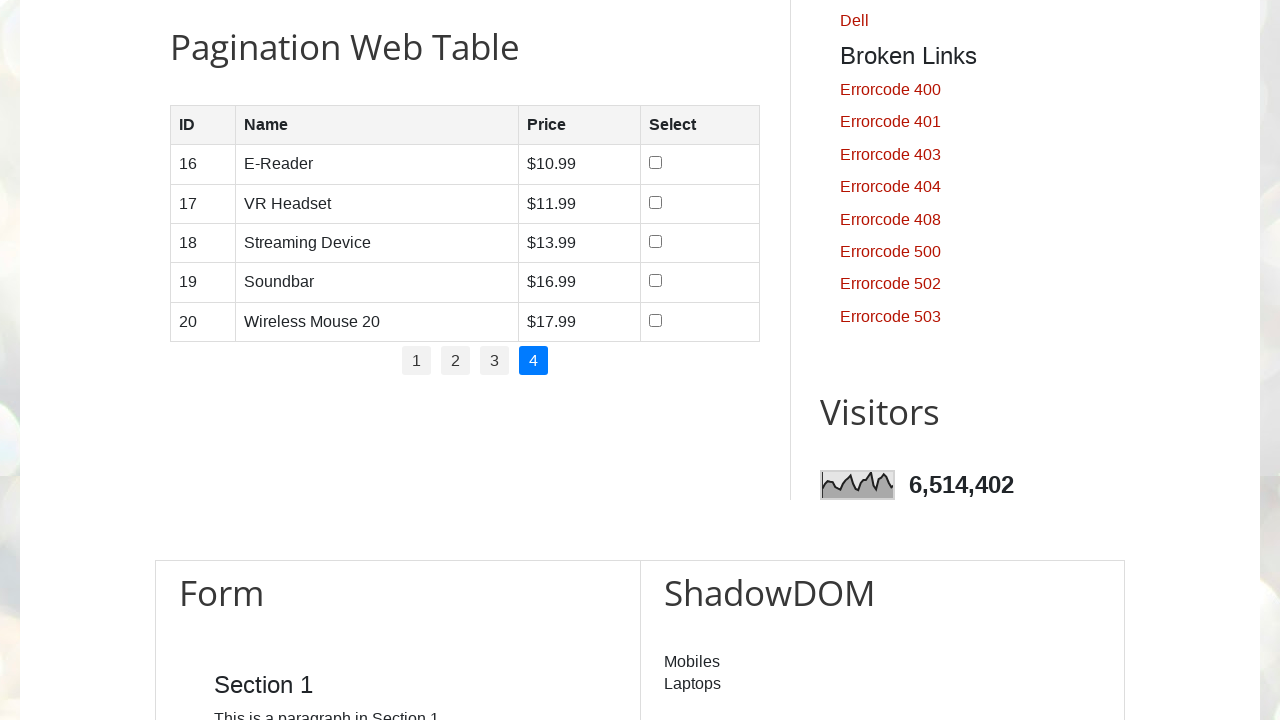

Waited for table to update after pagination
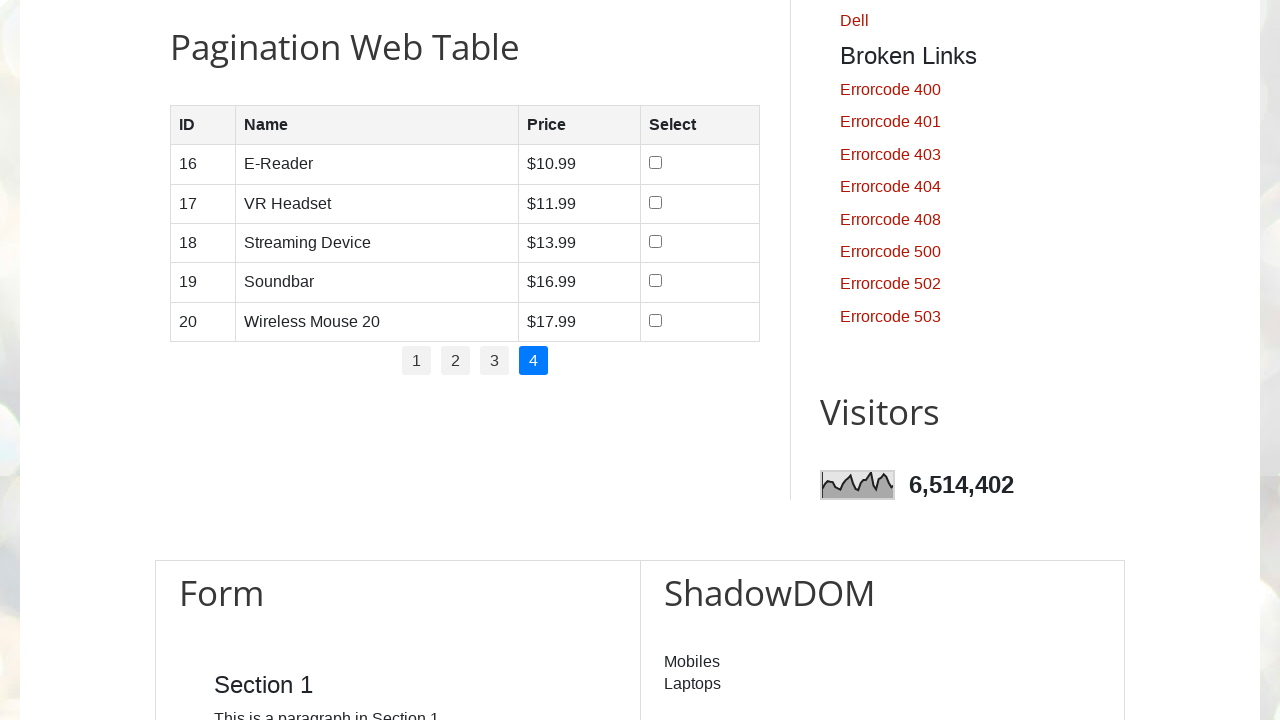

Selected checkbox for row 1 on page 4 at (656, 163) on //table[@id='productTable']/tbody/tr[1]/td[4]/input
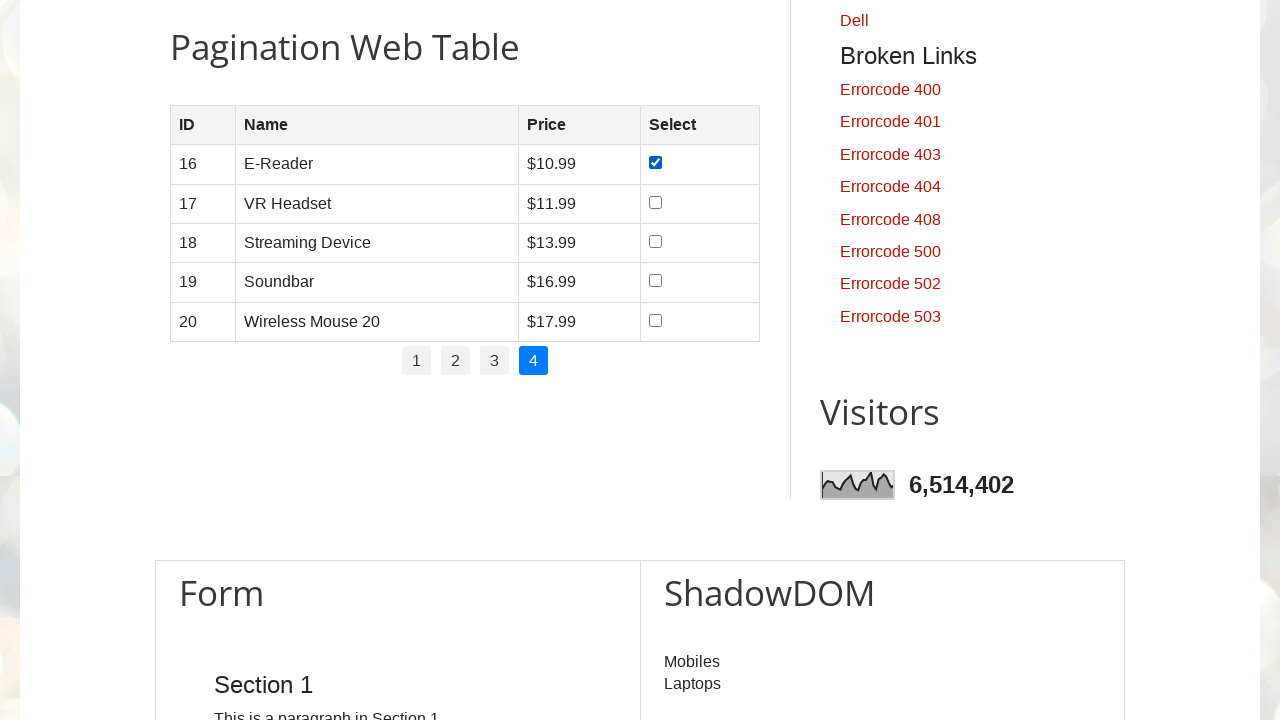

Selected checkbox for row 2 on page 4 at (656, 202) on //table[@id='productTable']/tbody/tr[2]/td[4]/input
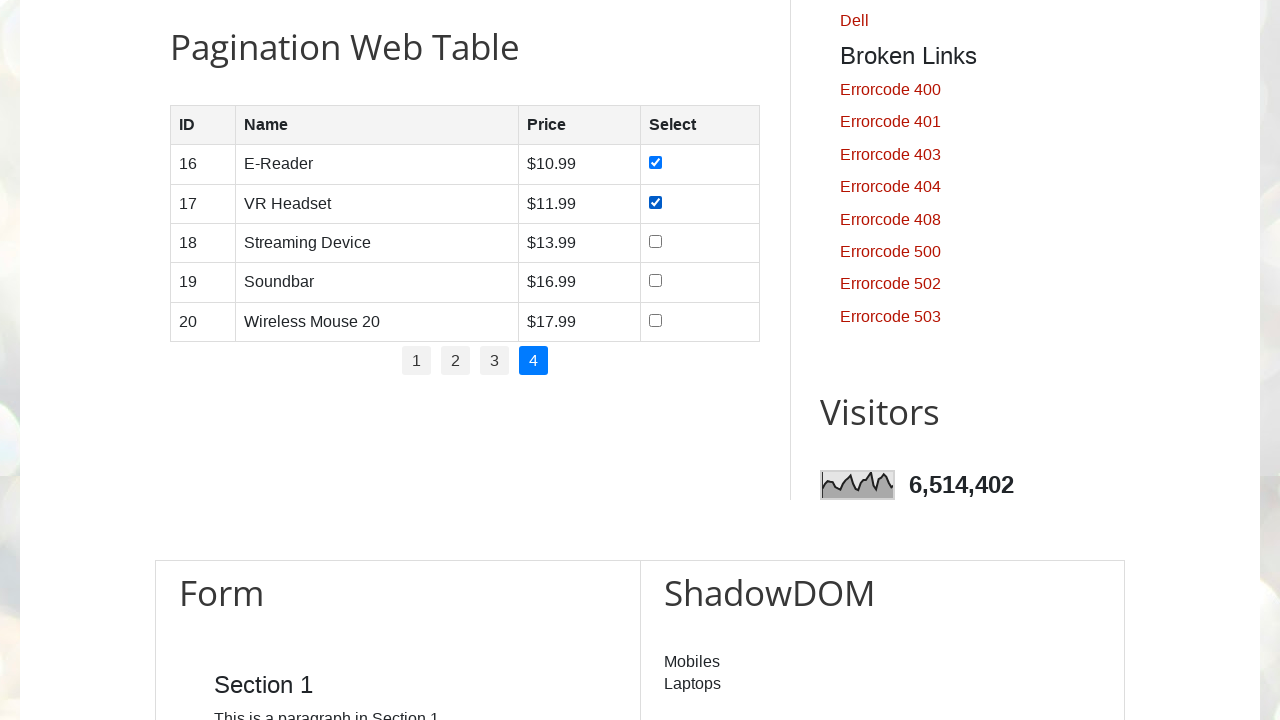

Selected checkbox for row 3 on page 4 at (656, 241) on //table[@id='productTable']/tbody/tr[3]/td[4]/input
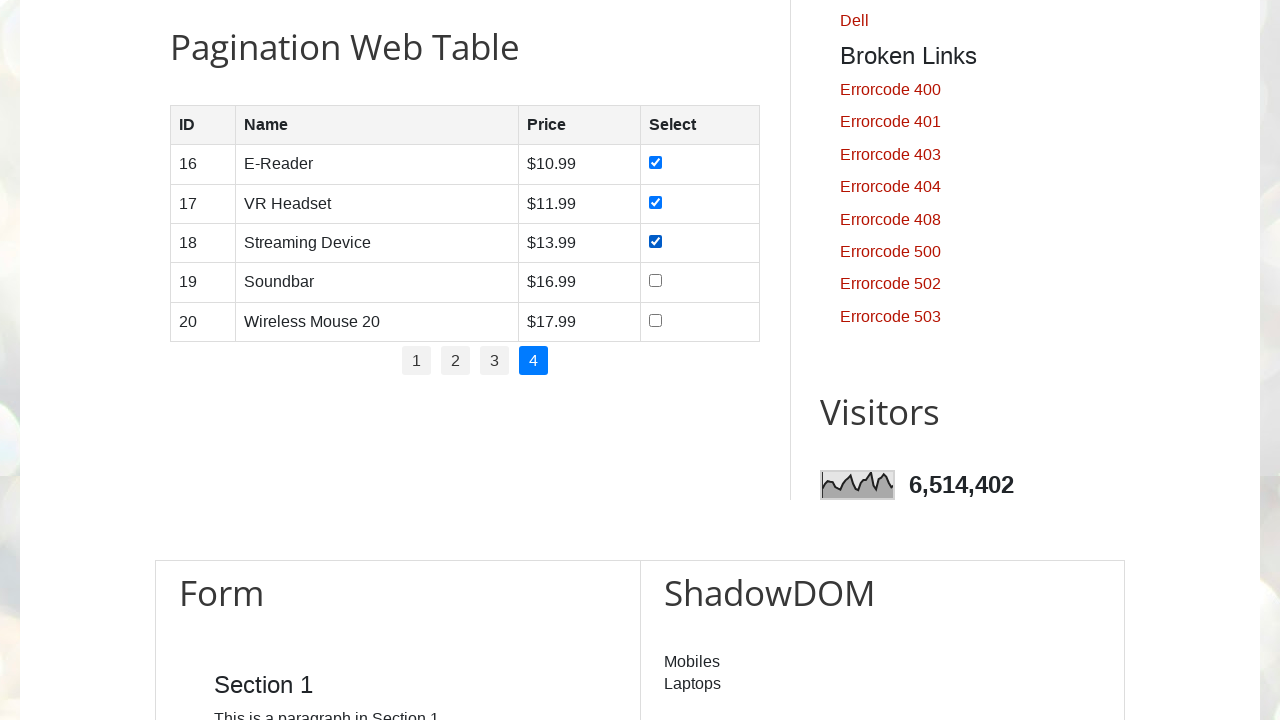

Selected checkbox for row 4 on page 4 at (656, 281) on //table[@id='productTable']/tbody/tr[4]/td[4]/input
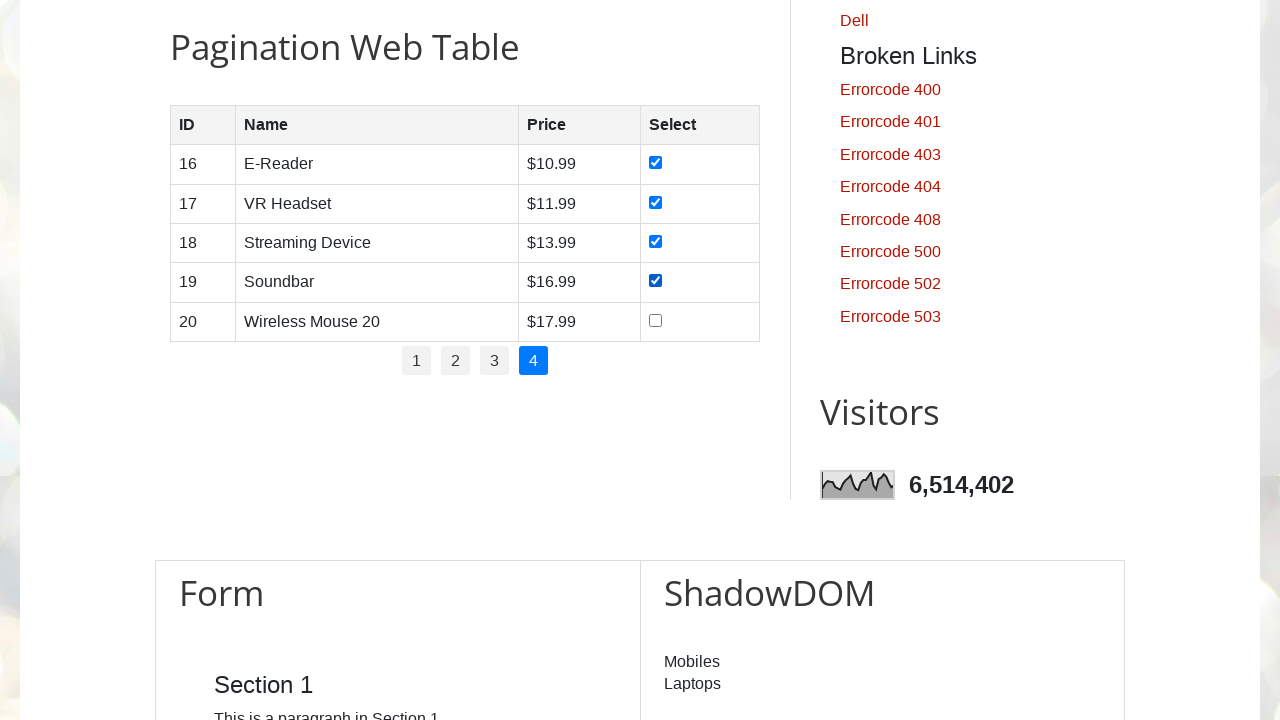

Selected checkbox for row 5 on page 4 at (656, 320) on //table[@id='productTable']/tbody/tr[5]/td[4]/input
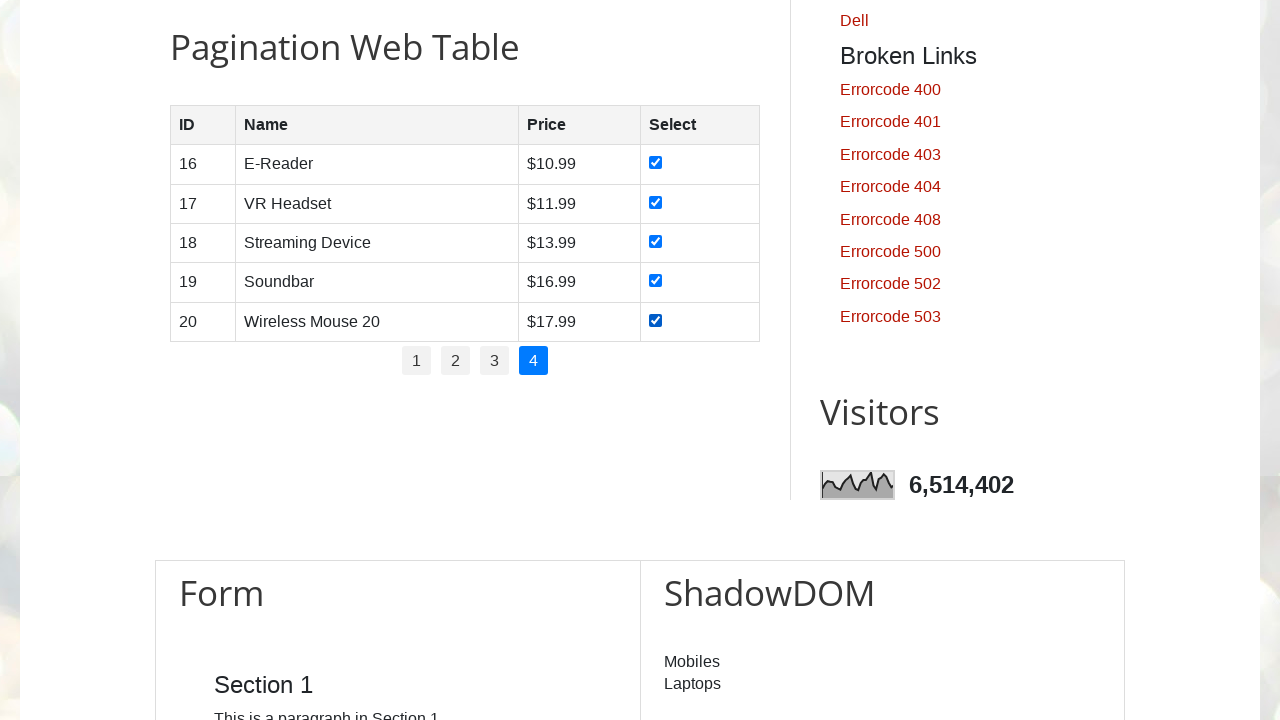

Selected checkbox for row 2 at (656, 202) on //table[@id='productTable']/tbody/tr[2]/td[4]/input
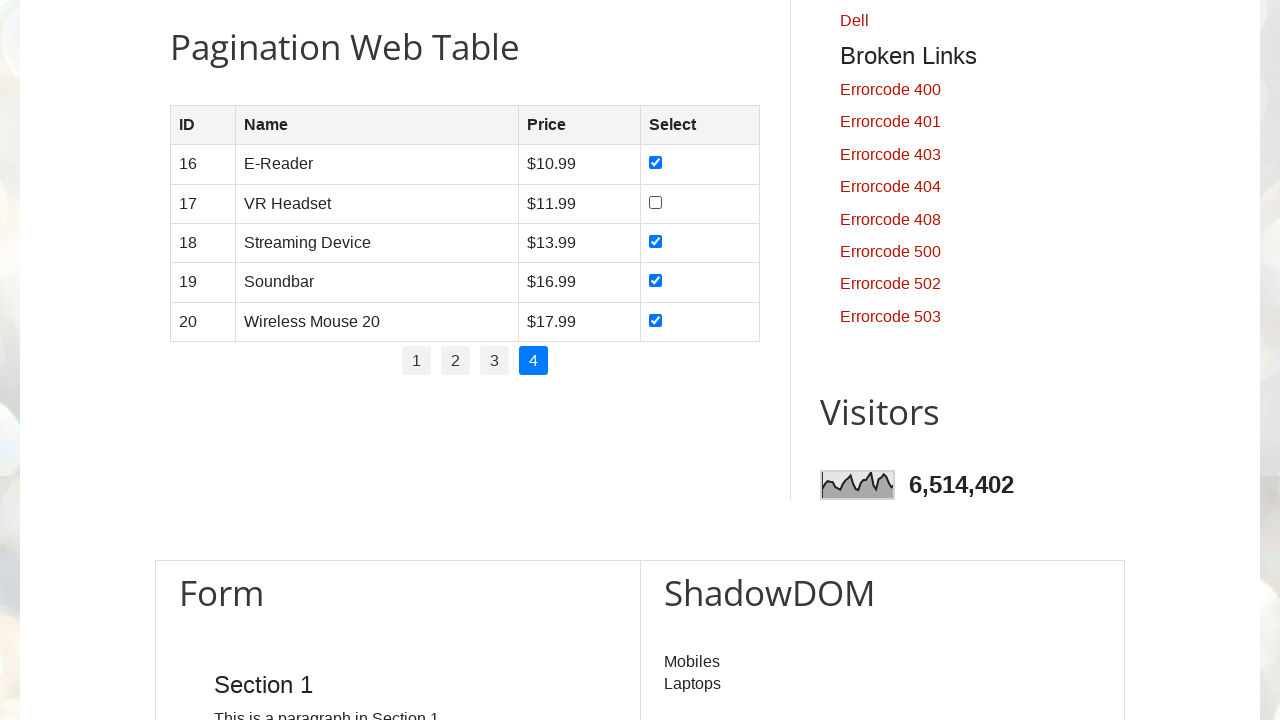

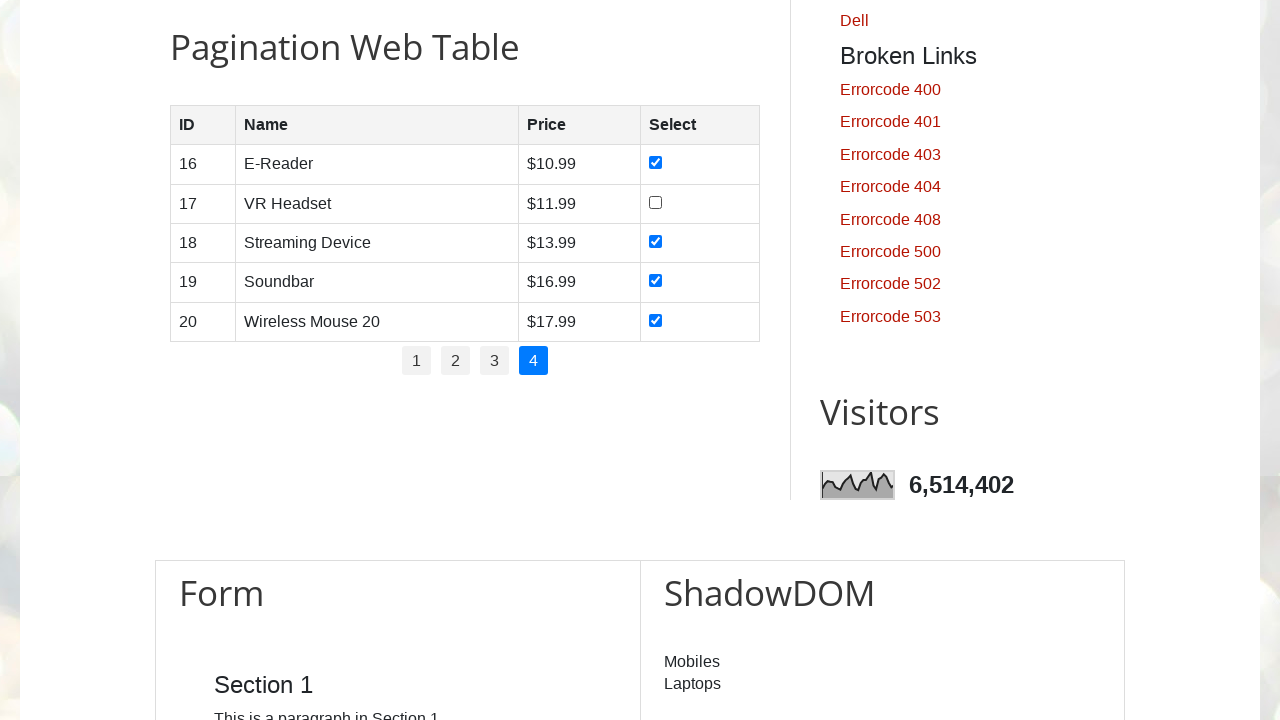